Navigates to a Selenium practice page and verifies that all links on the page are accessible

Starting URL: https://www.tutorialspoint.com/selenium/selenium_automation_practice.htm

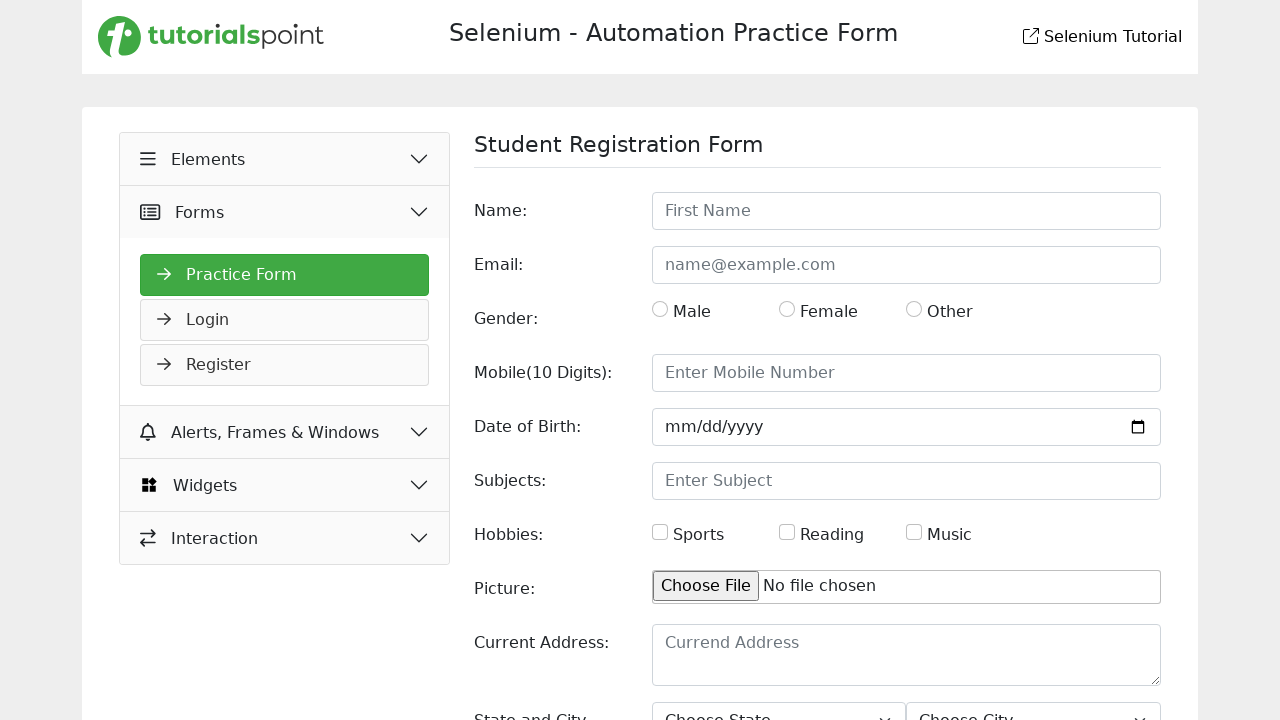

Navigated to Selenium practice page
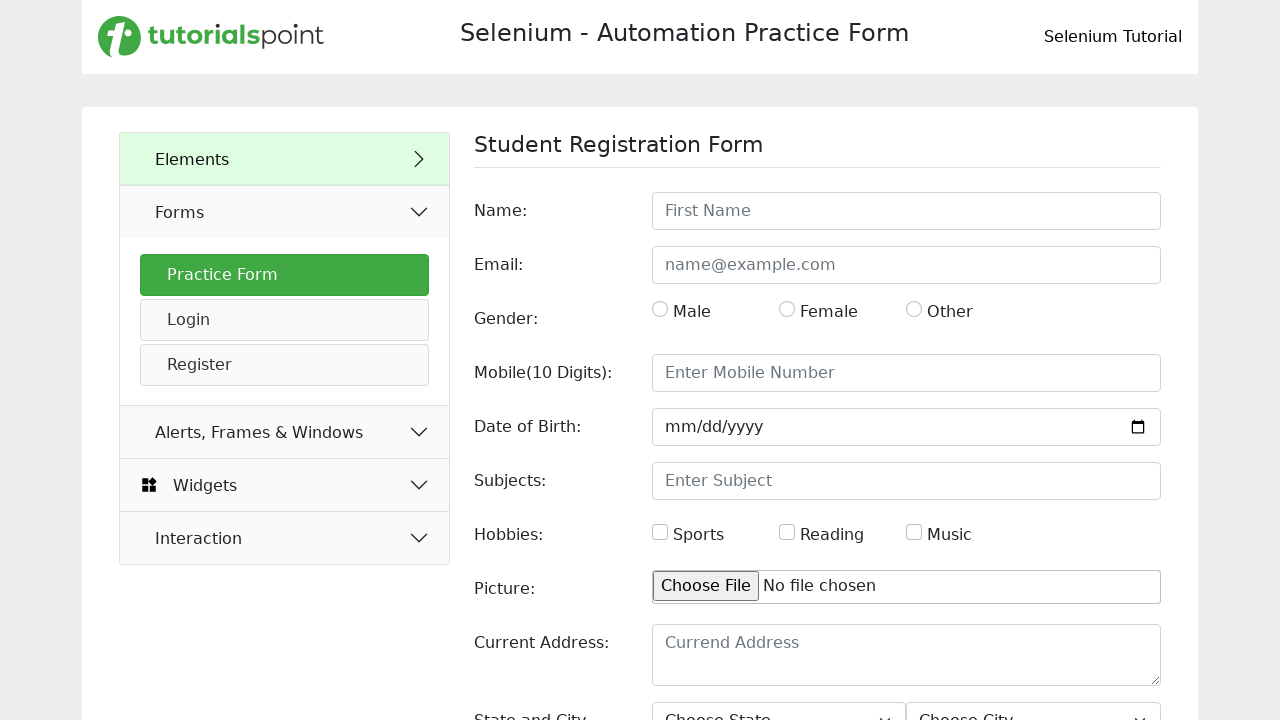

Waited for links to load on the page
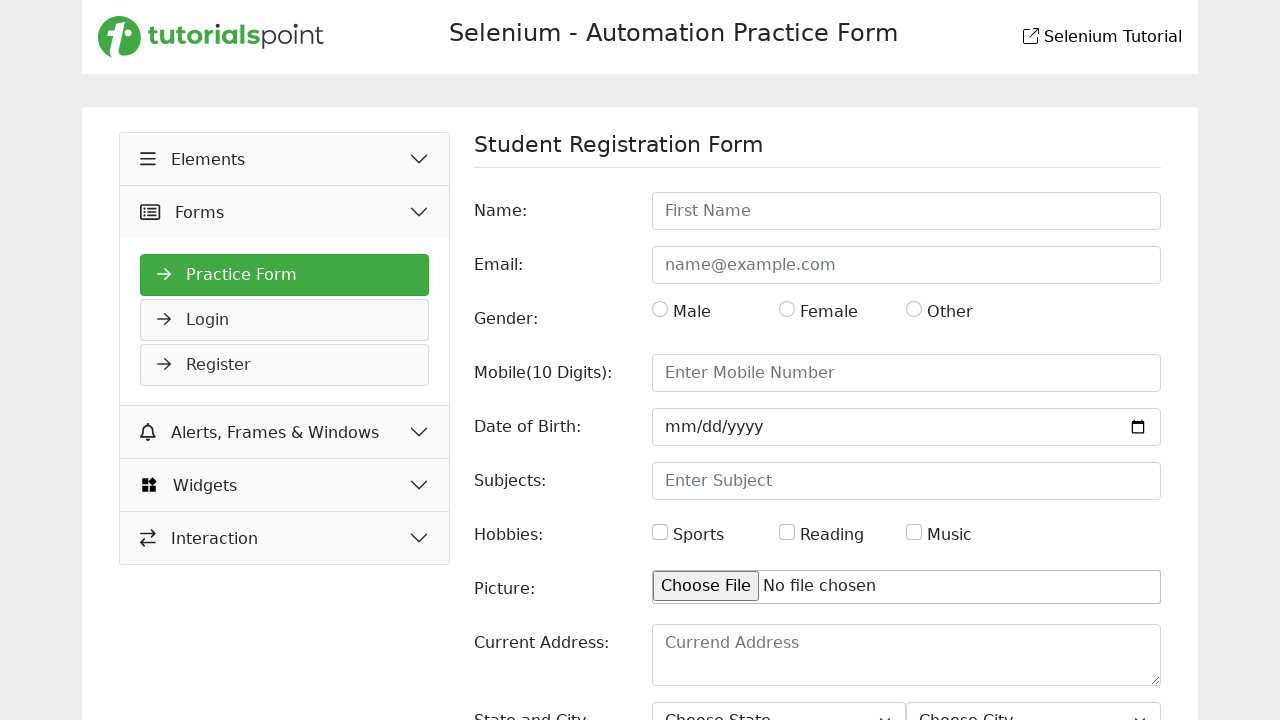

Retrieved all 36 links from the page
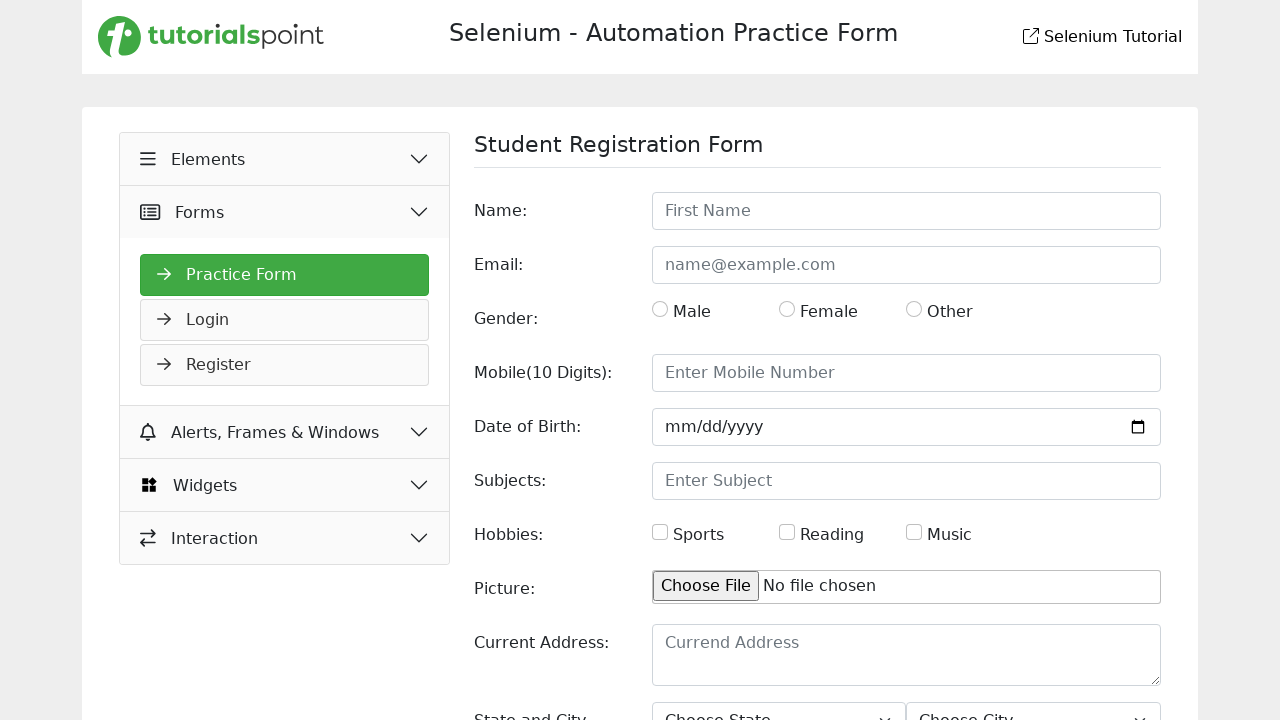

Verified link 1/36 with href: https://www.tutorialspoint.com
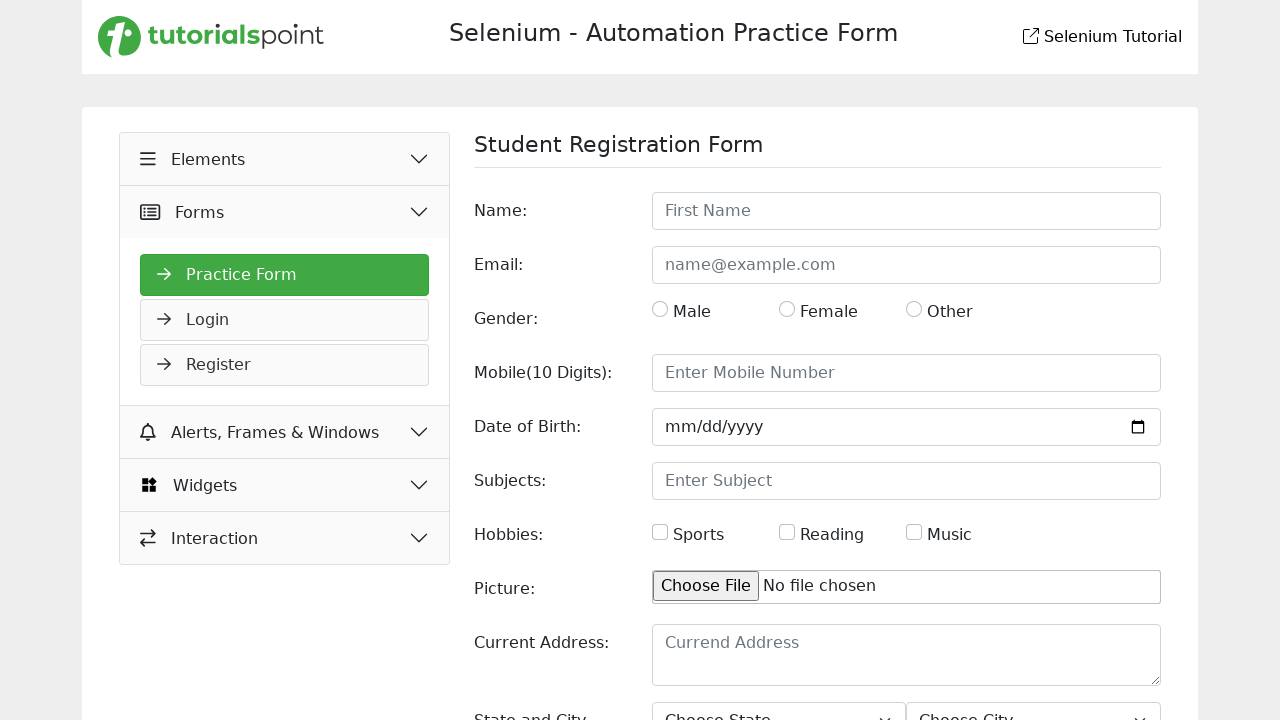

Verified link 2/36 with href: /selenium/index.htm
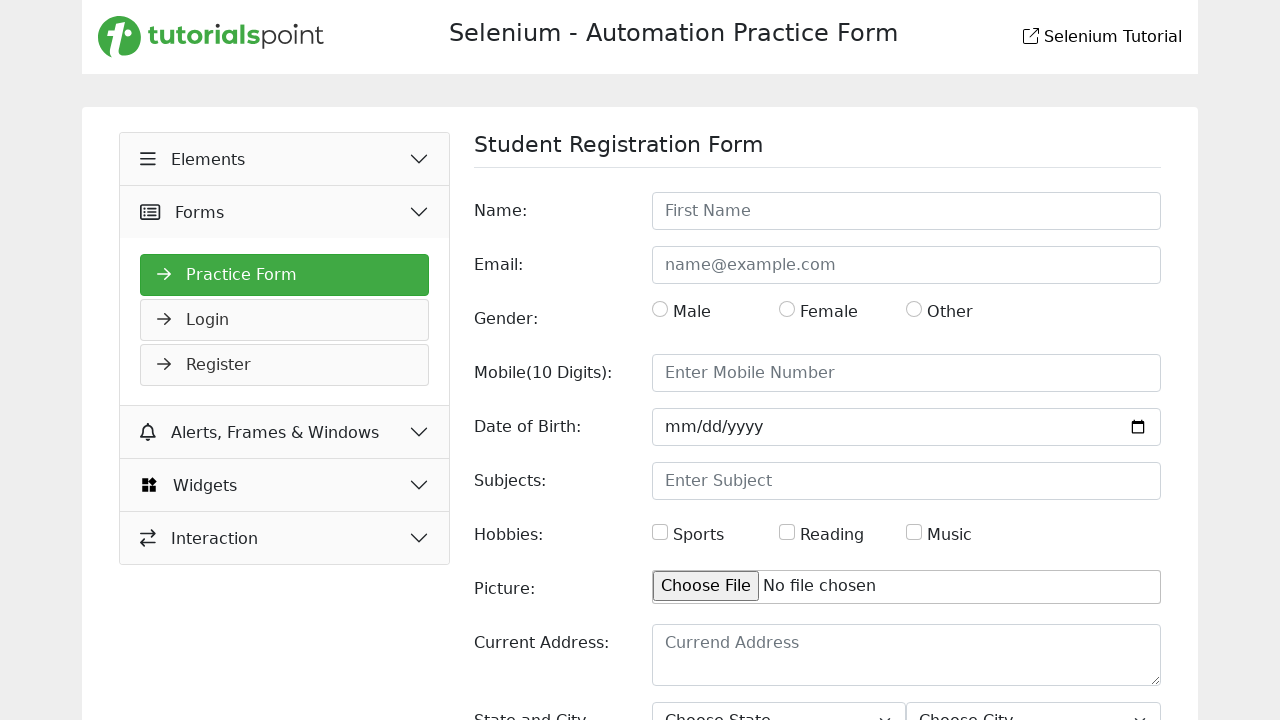

Verified link 3/36 with href: text-box.php
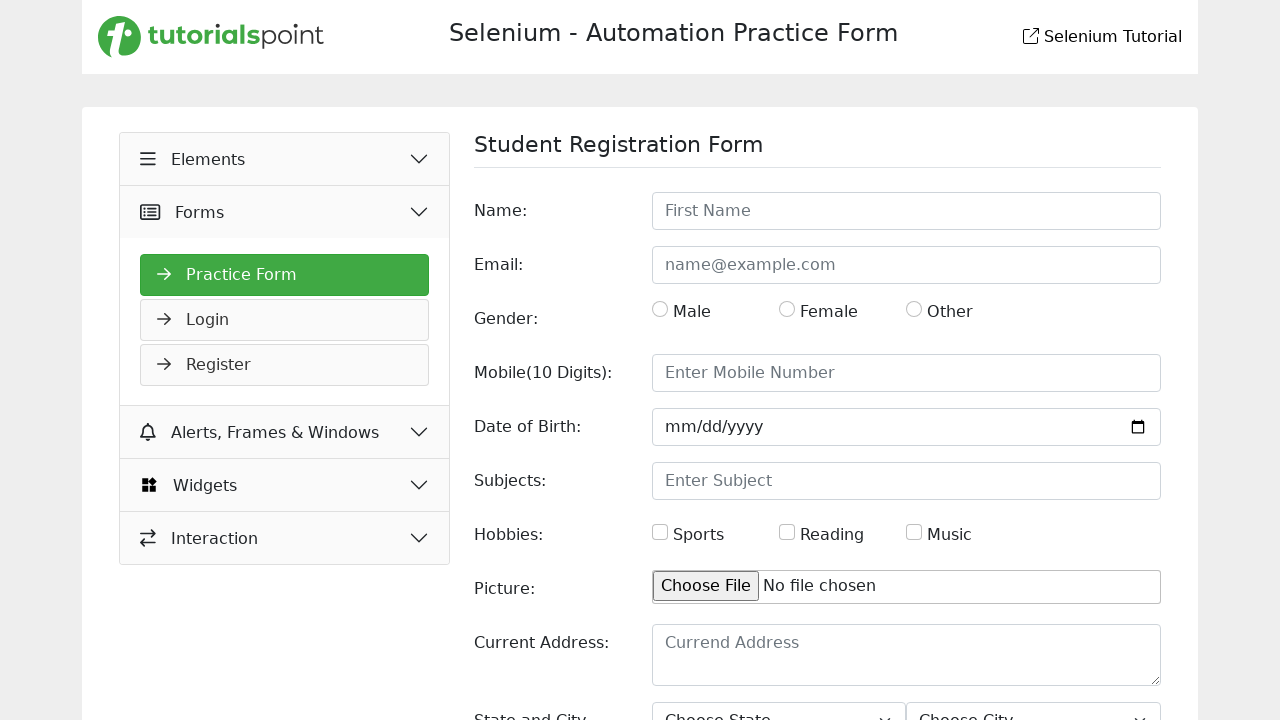

Verified link 4/36 with href: check-box.php
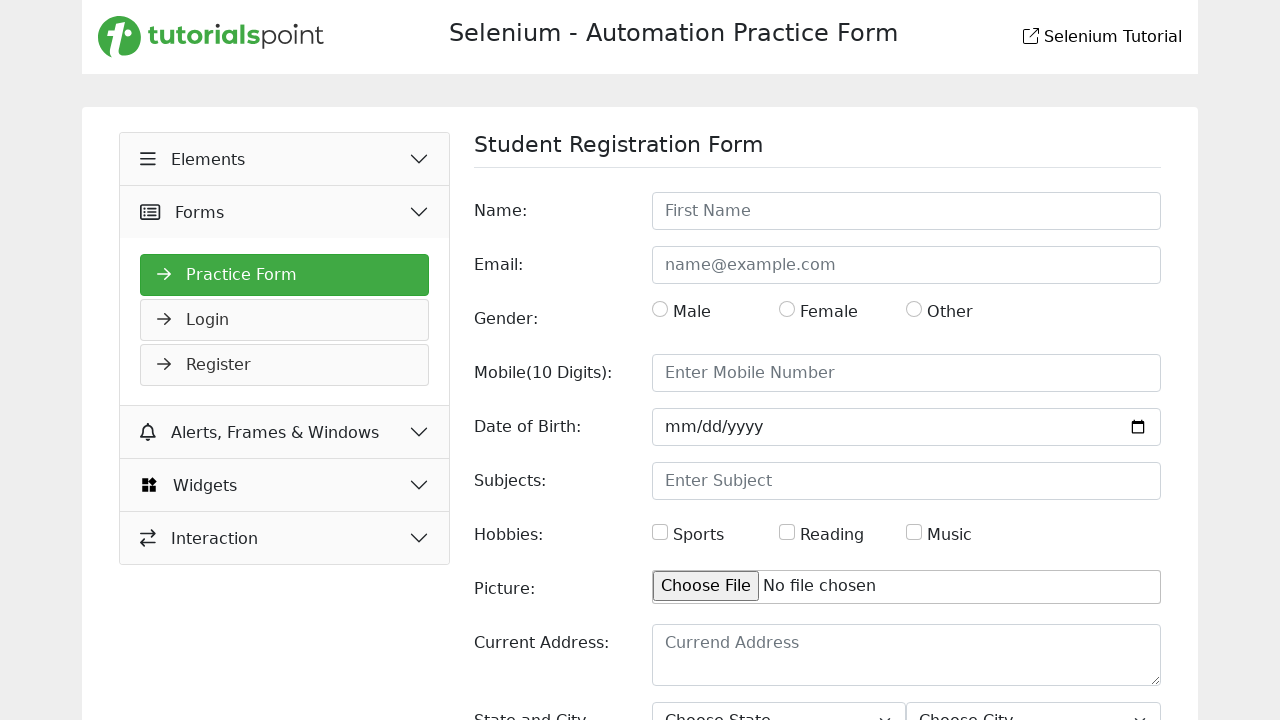

Verified link 5/36 with href: radio-button.php
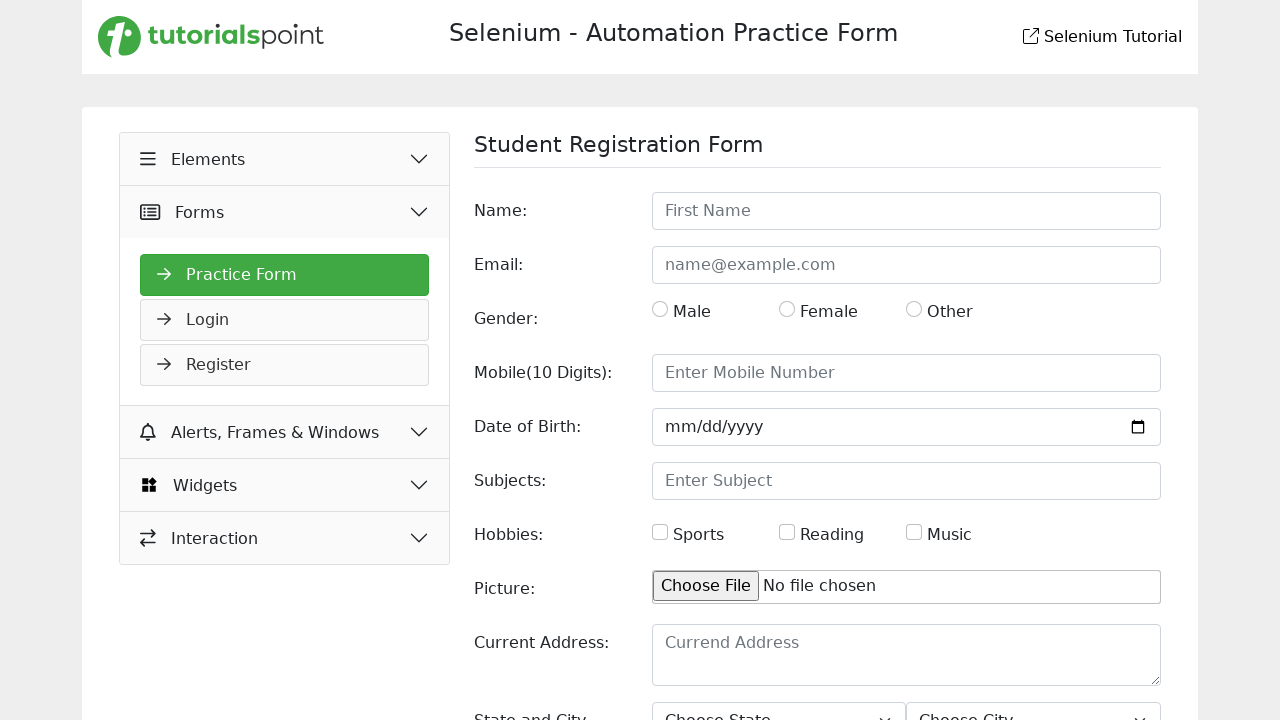

Verified link 6/36 with href: webtables.php
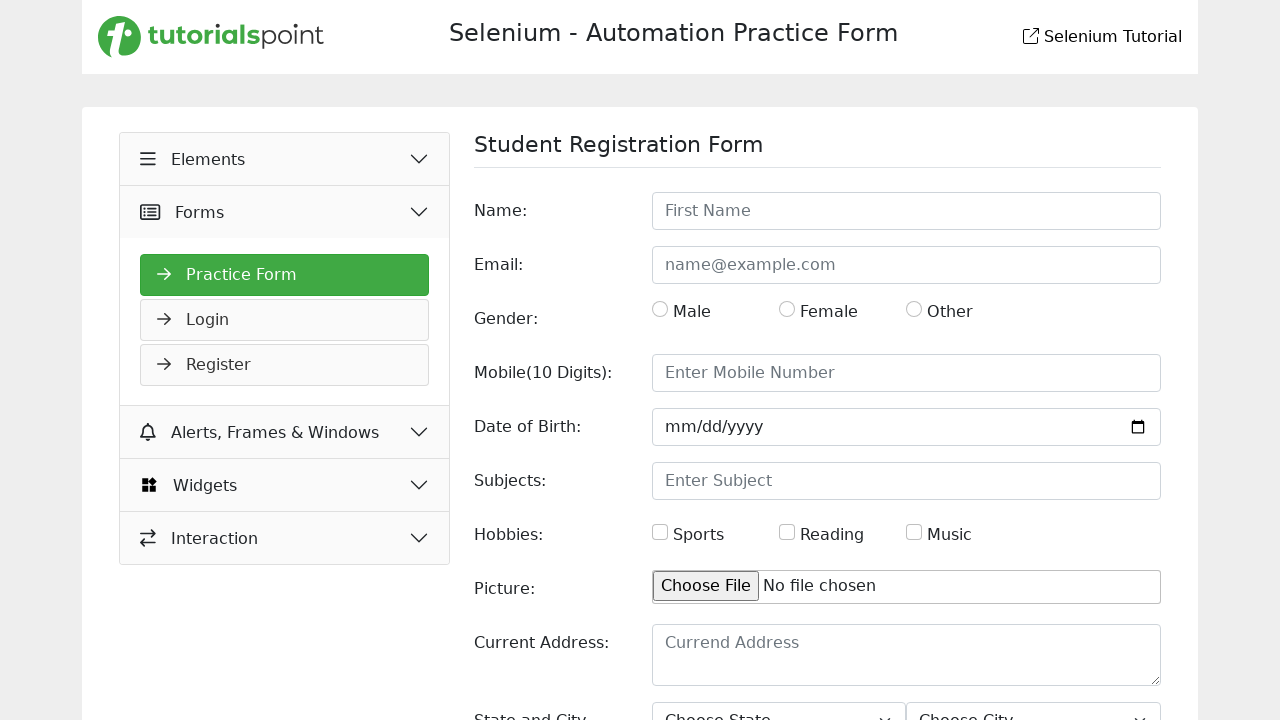

Verified link 7/36 with href: buttons.php
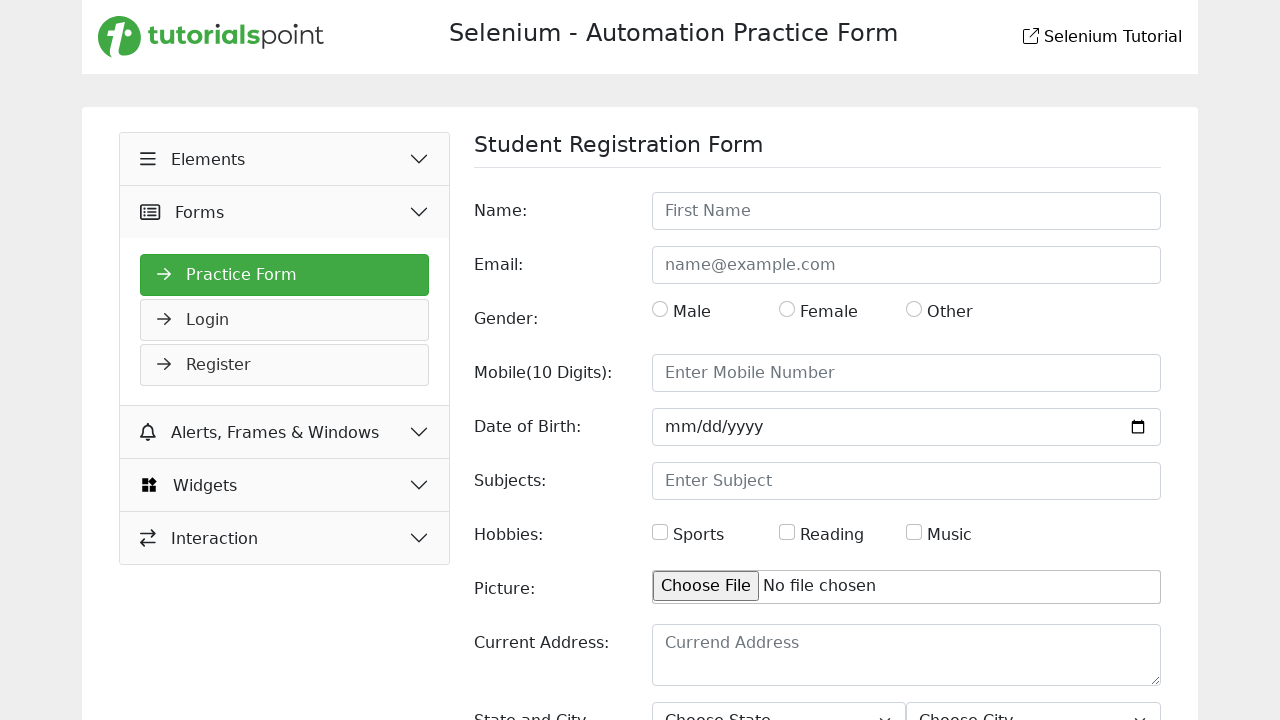

Verified link 8/36 with href: links.php
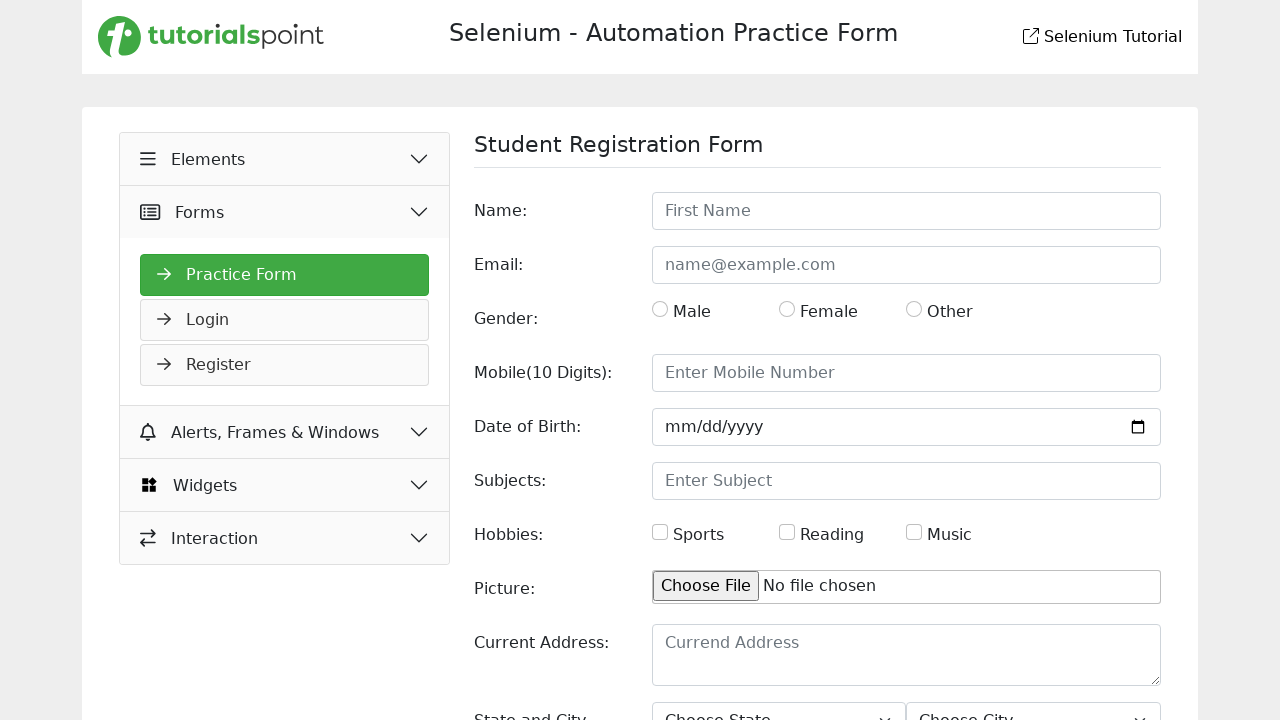

Verified link 9/36 with href: broken-links.php
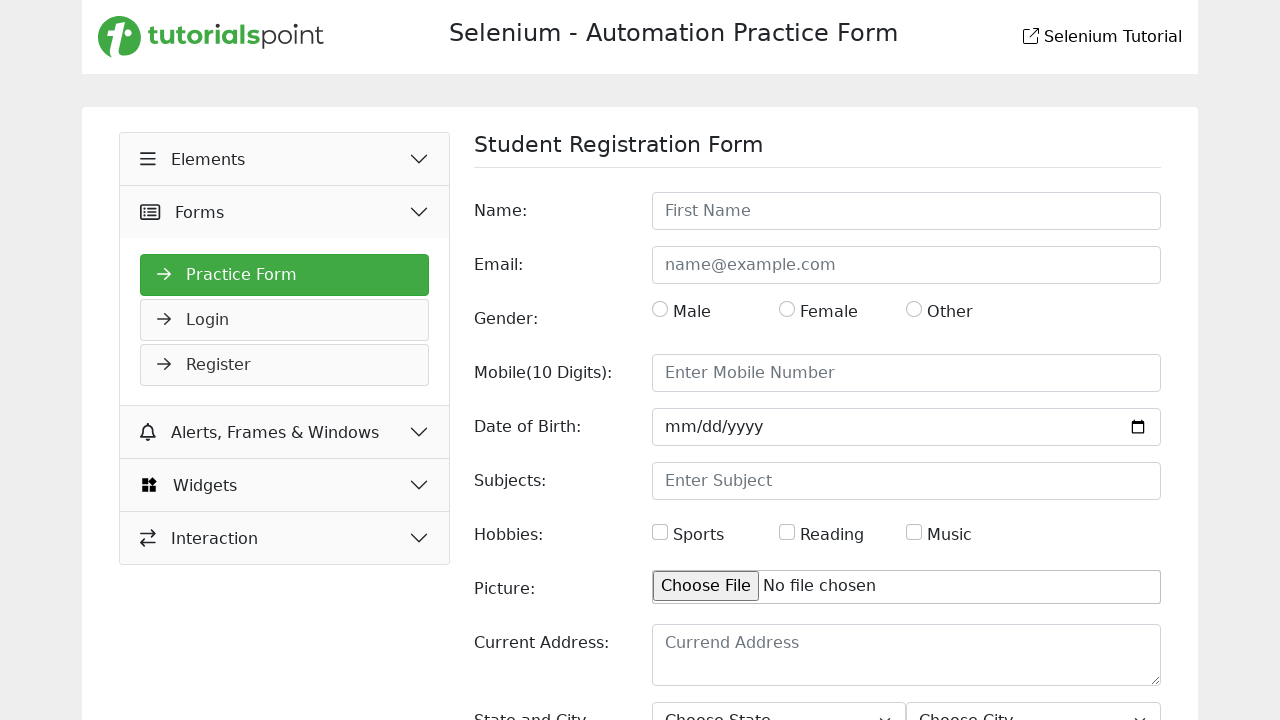

Verified link 10/36 with href: upload-download.php
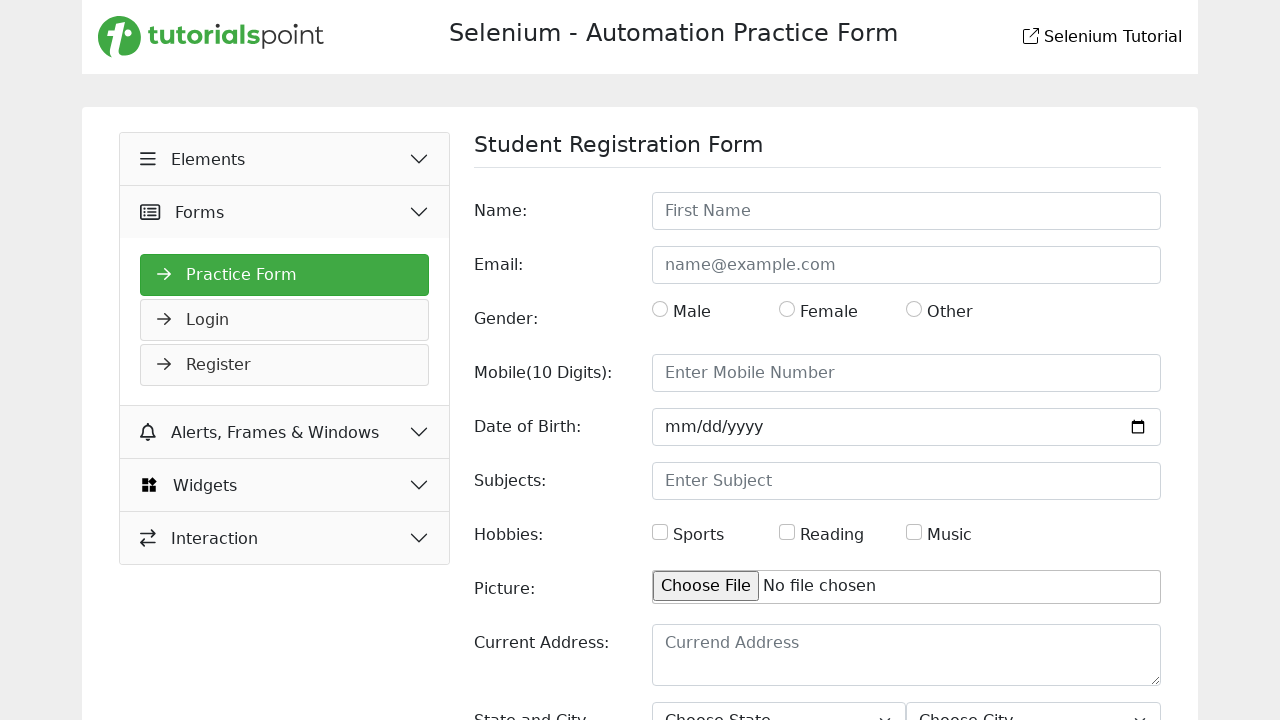

Verified link 11/36 with href: dynamic-prop.php
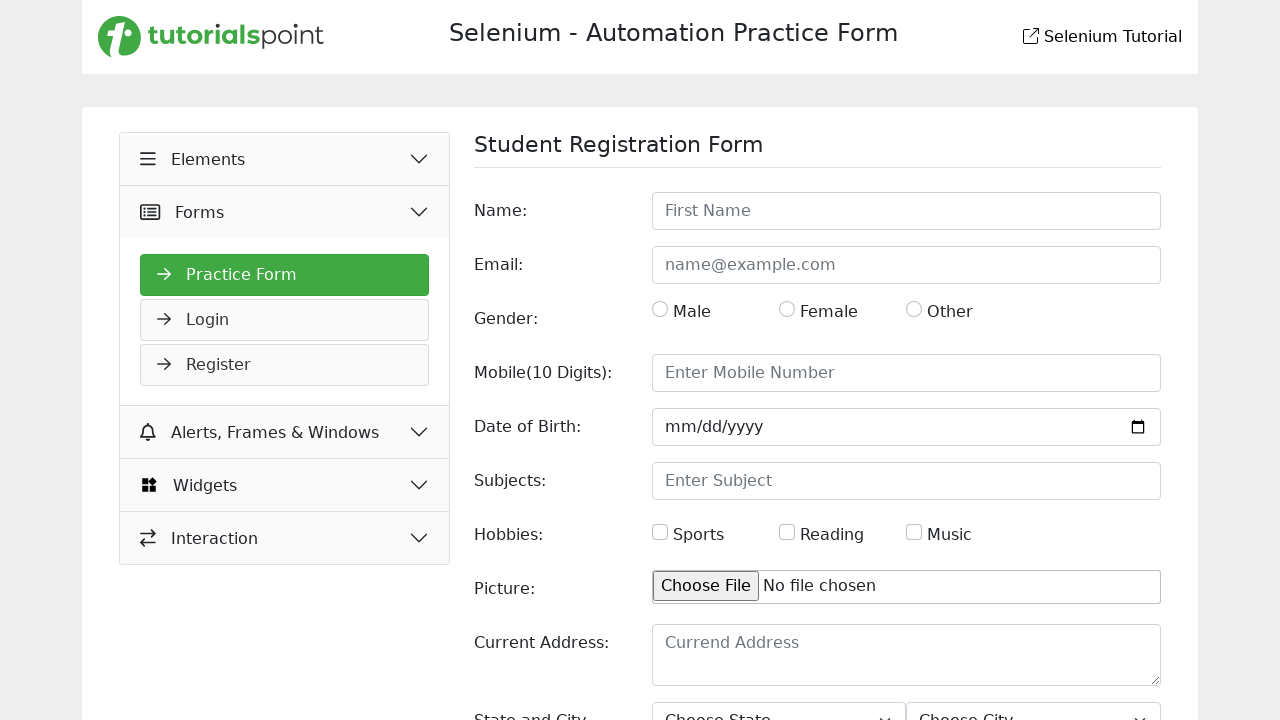

Verified link 12/36 with href: selenium_automation_practice.php
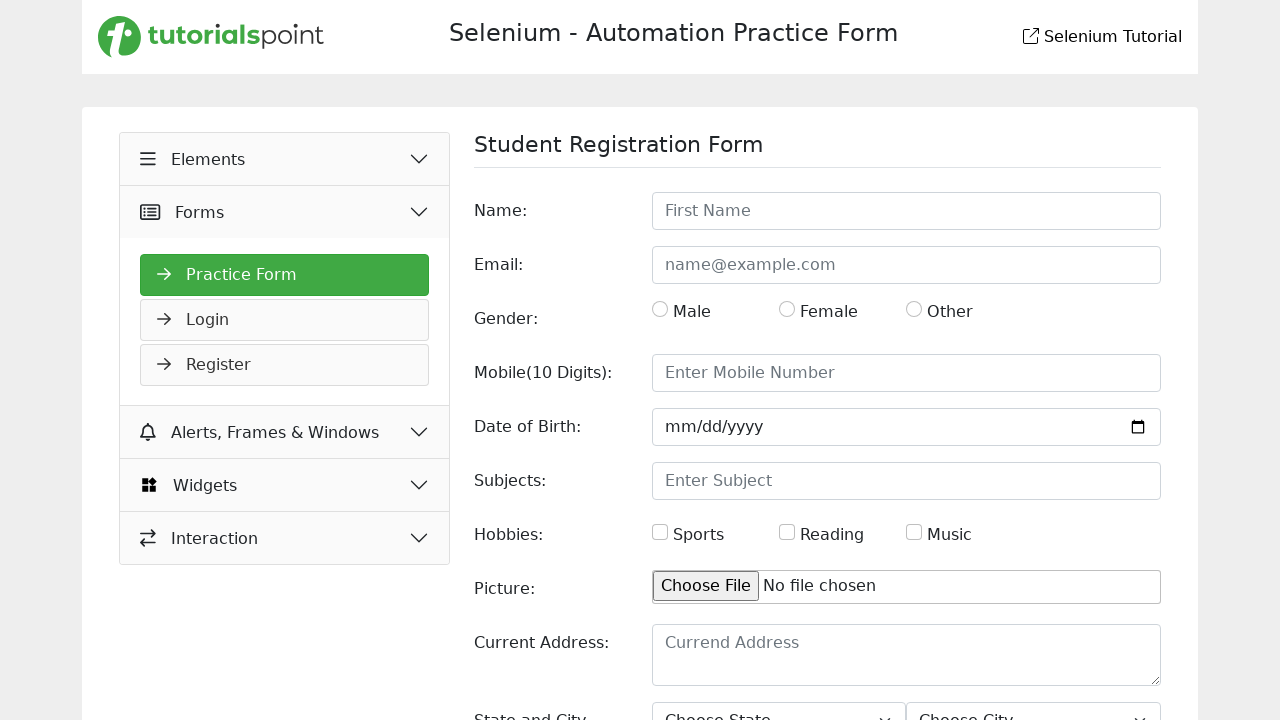

Verified link 13/36 with href: login.php
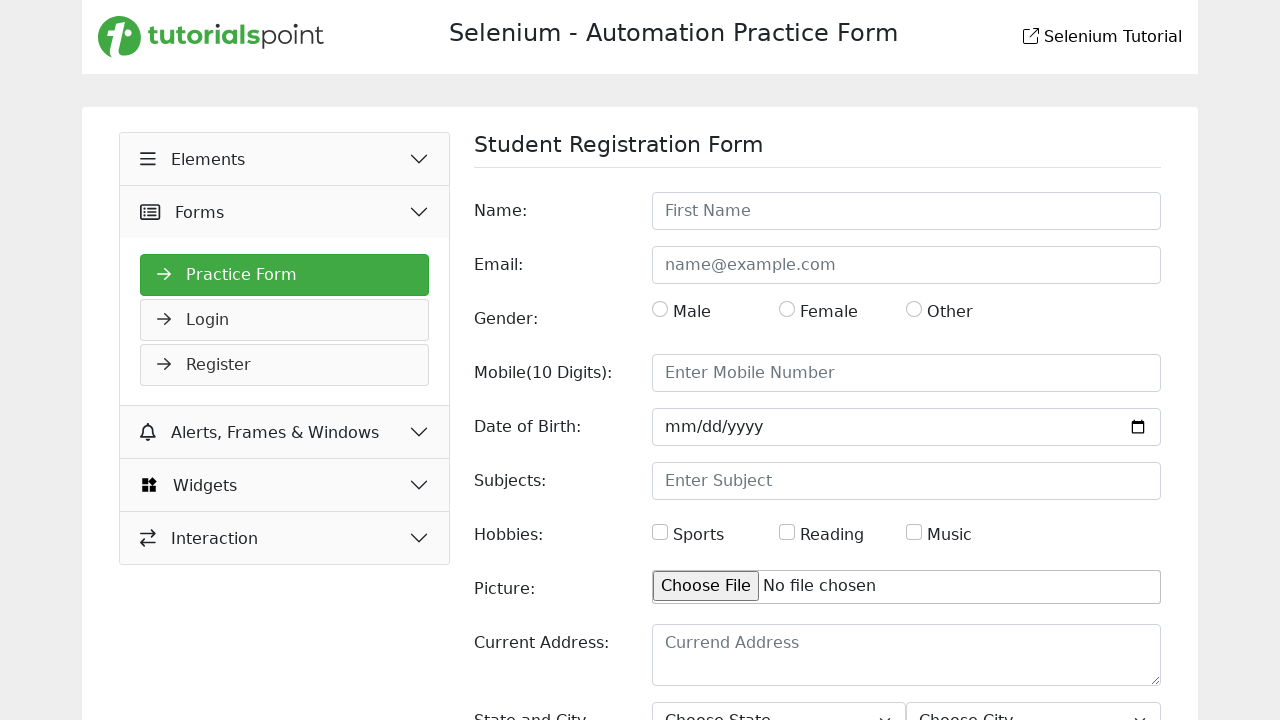

Verified link 14/36 with href: register.php
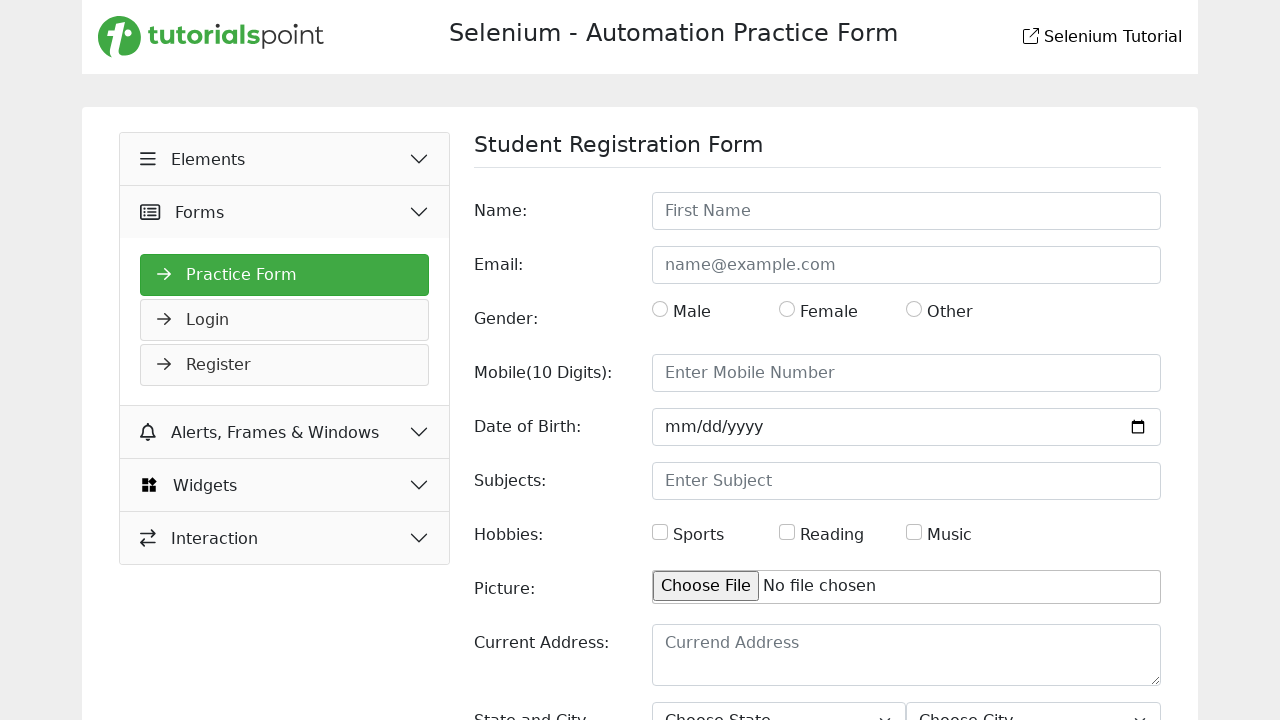

Verified link 15/36 with href: browser-windows.php
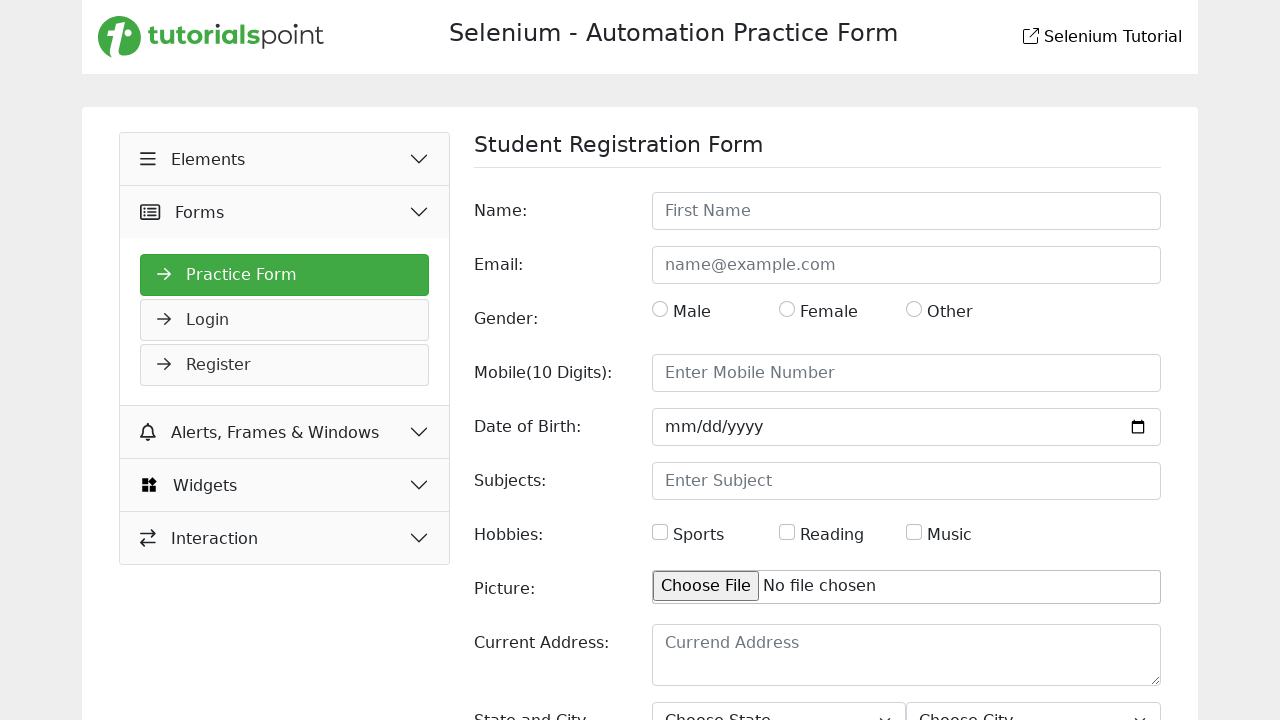

Verified link 16/36 with href: alerts.php
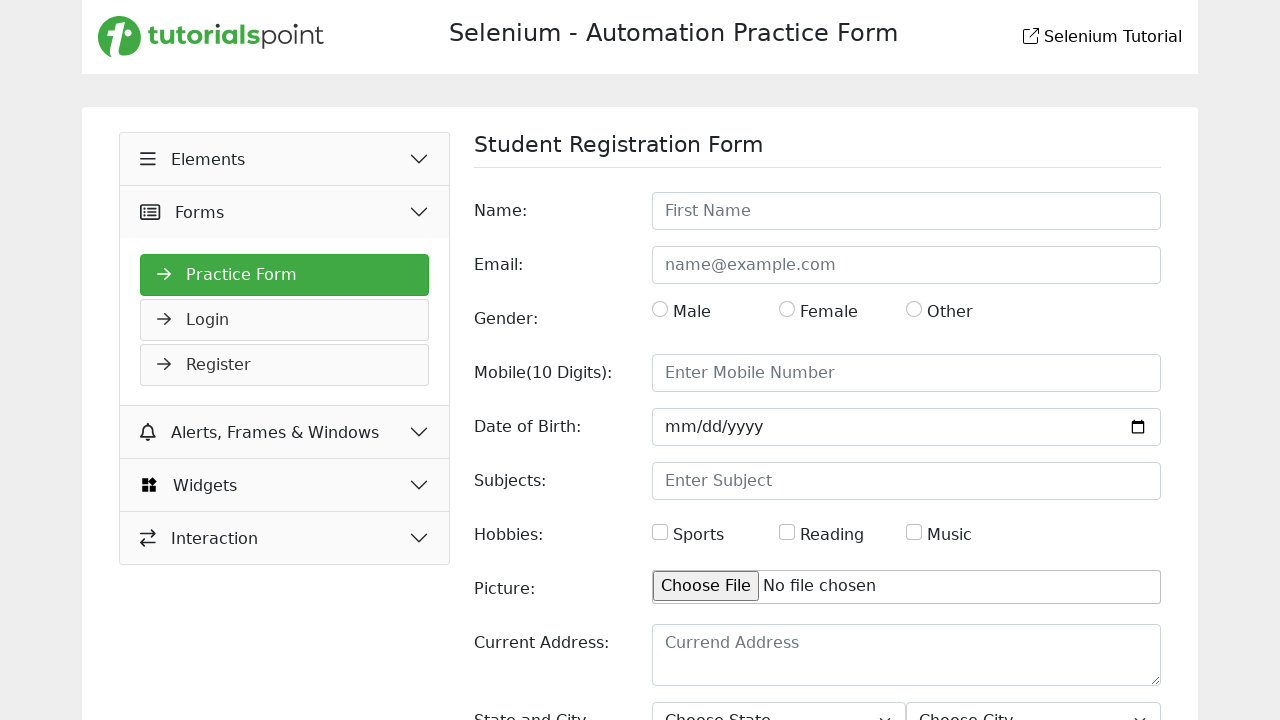

Verified link 17/36 with href: frames.php
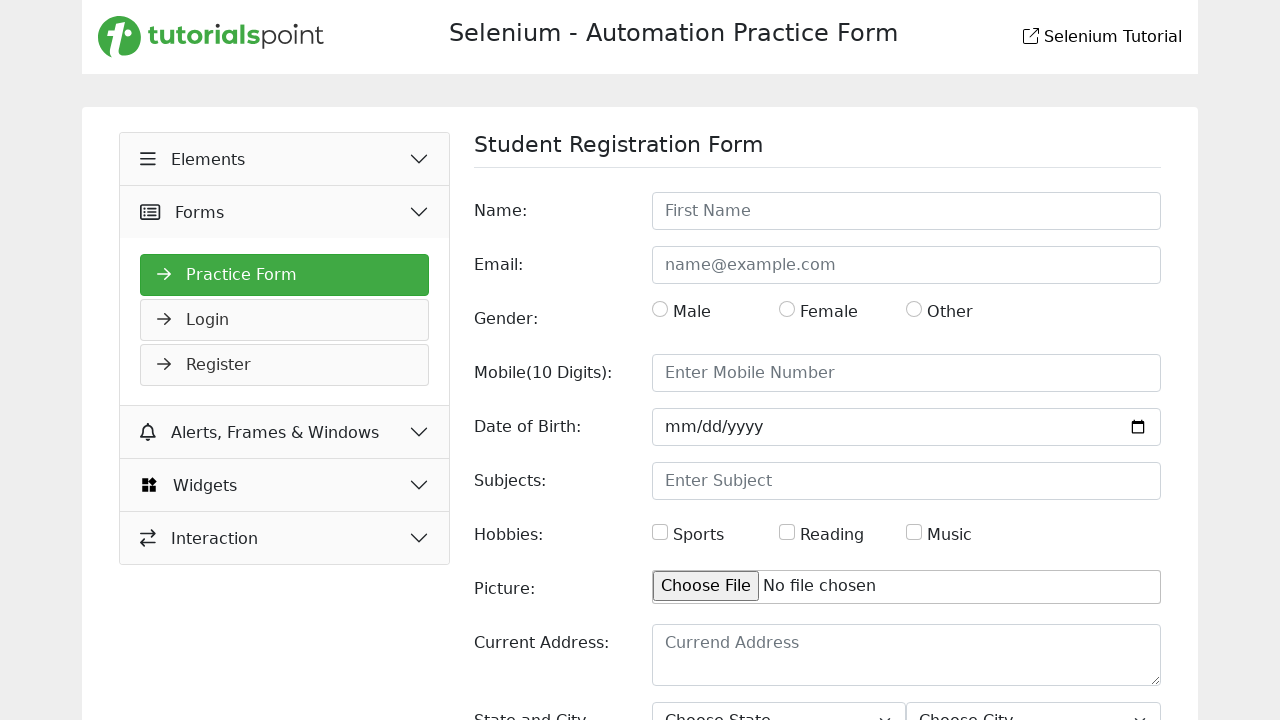

Verified link 18/36 with href: nestedframes.php
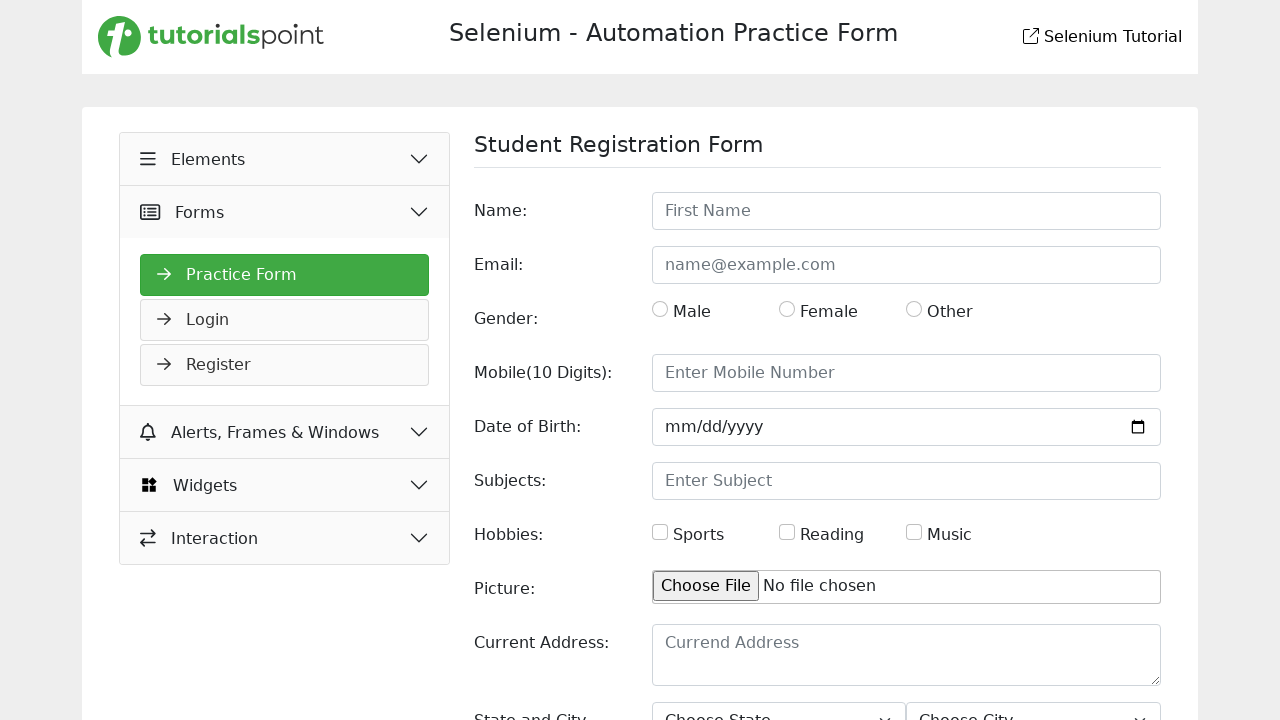

Verified link 19/36 with href: modal-dialogs.php
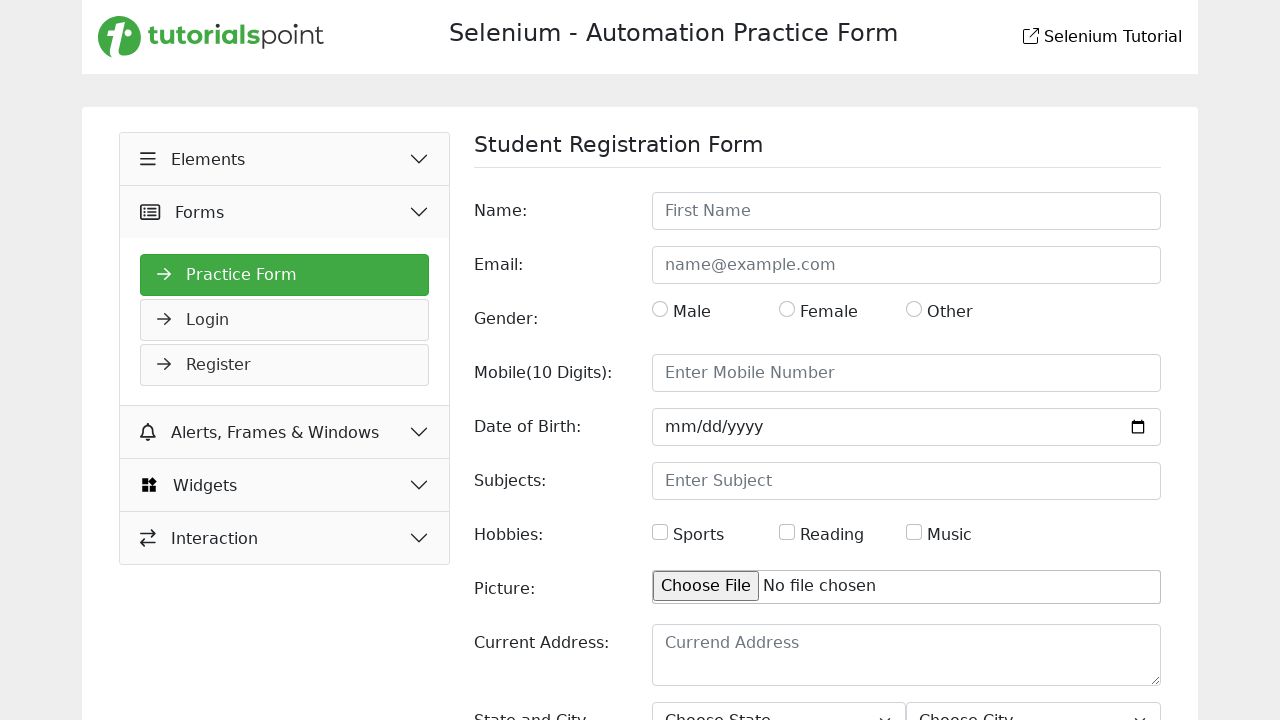

Verified link 20/36 with href: accordion.php
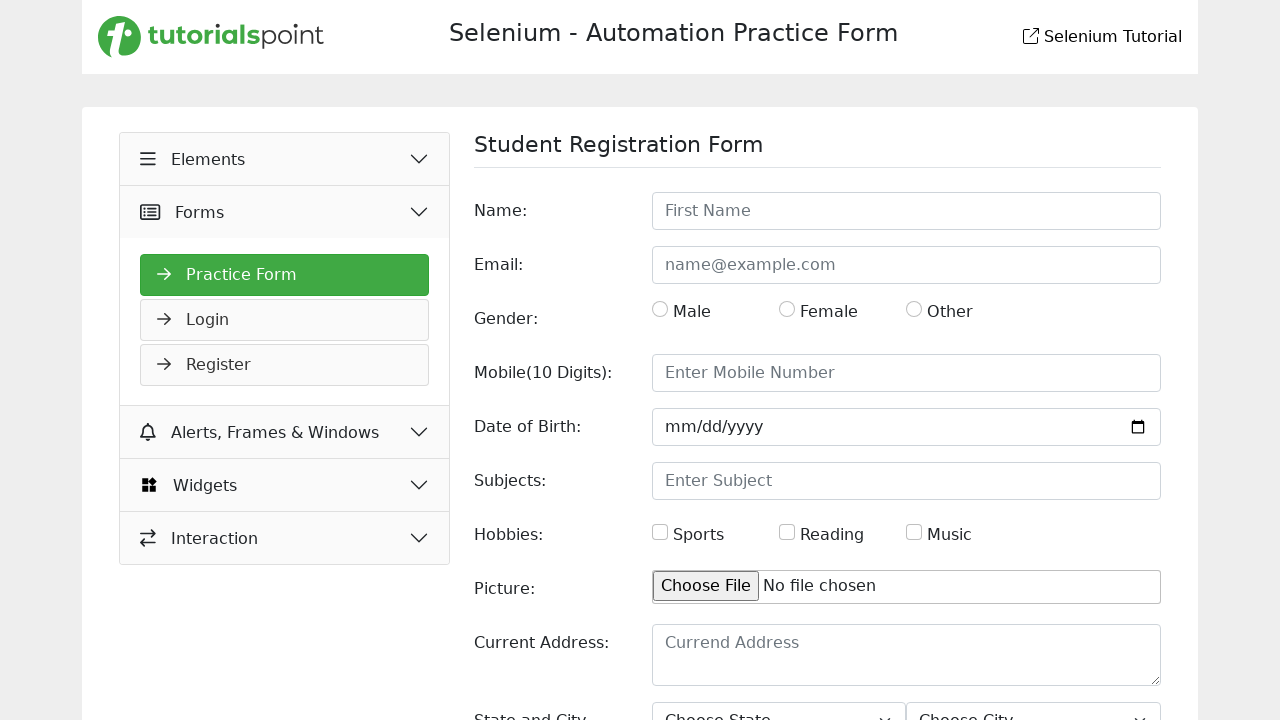

Verified link 21/36 with href: auto-complete.php
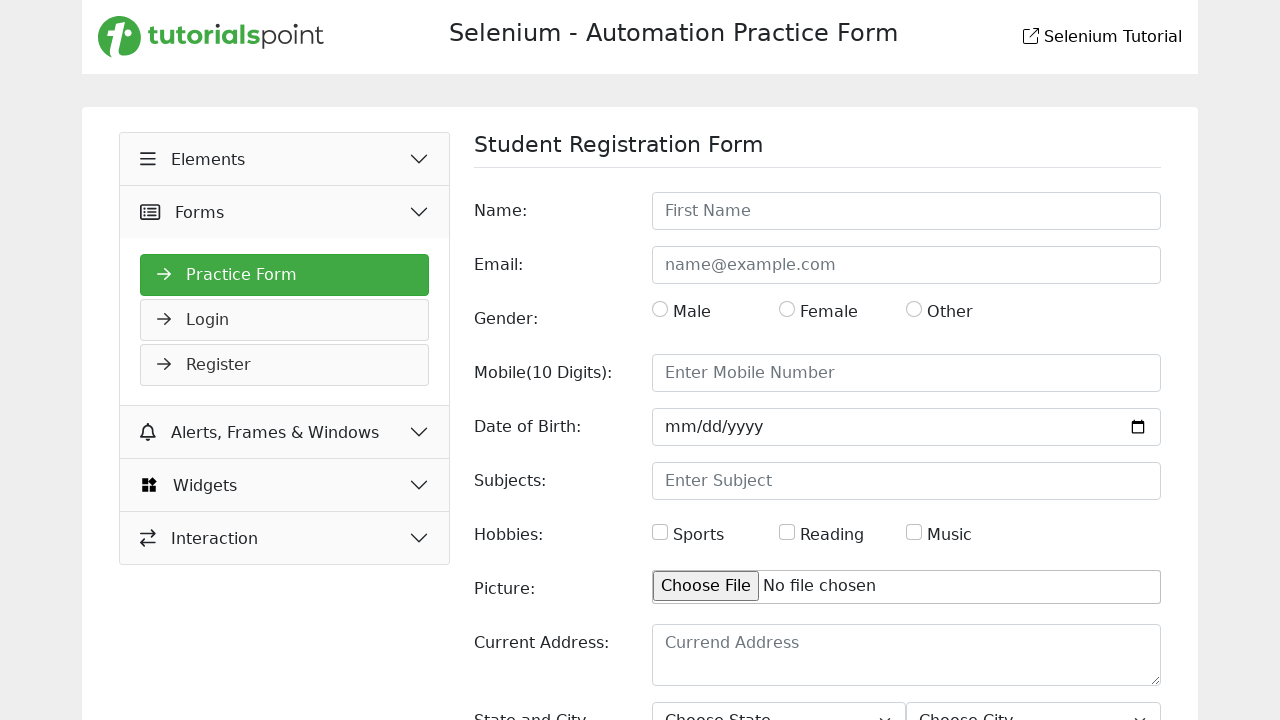

Verified link 22/36 with href: date-picker.php
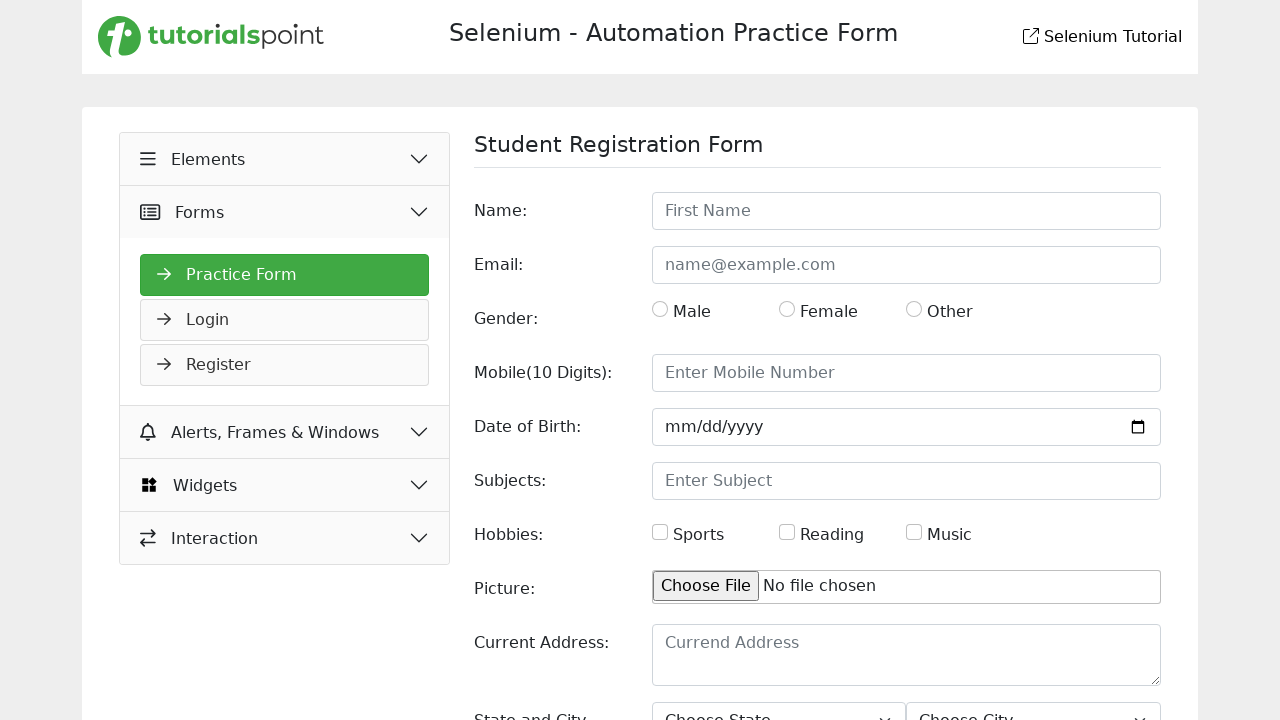

Verified link 23/36 with href: slider.php
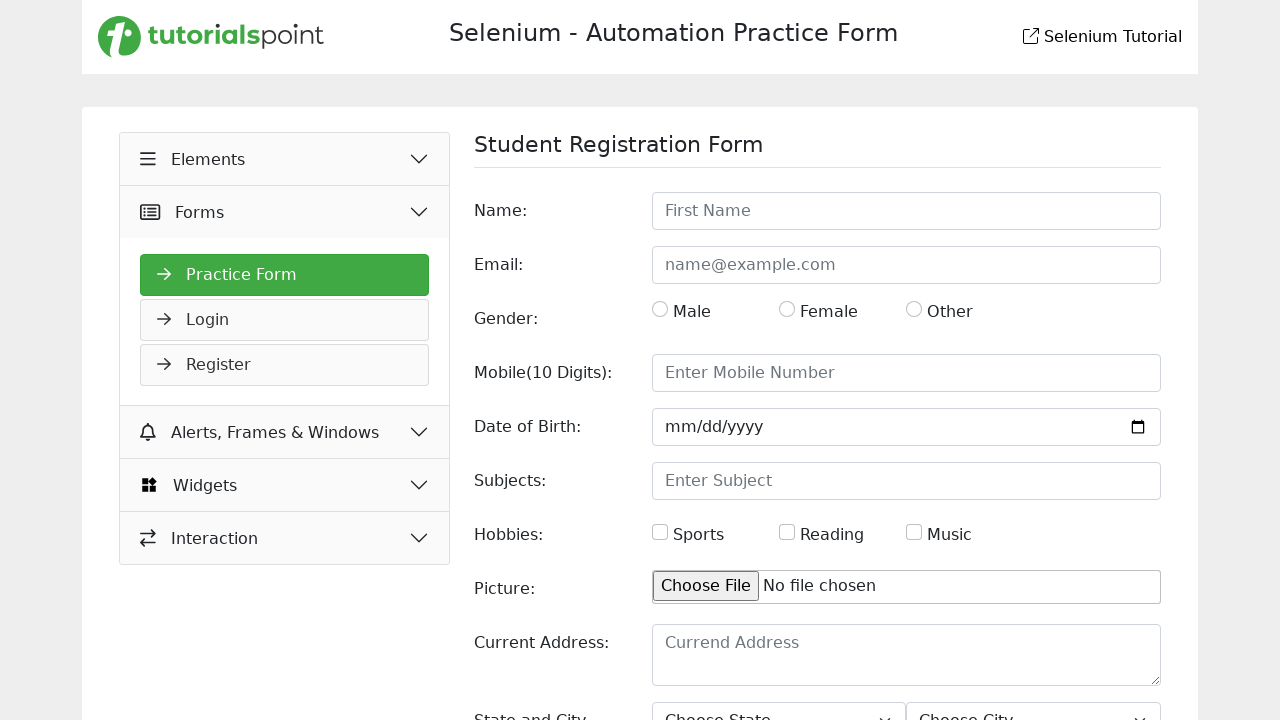

Verified link 24/36 with href: progress-bar.php
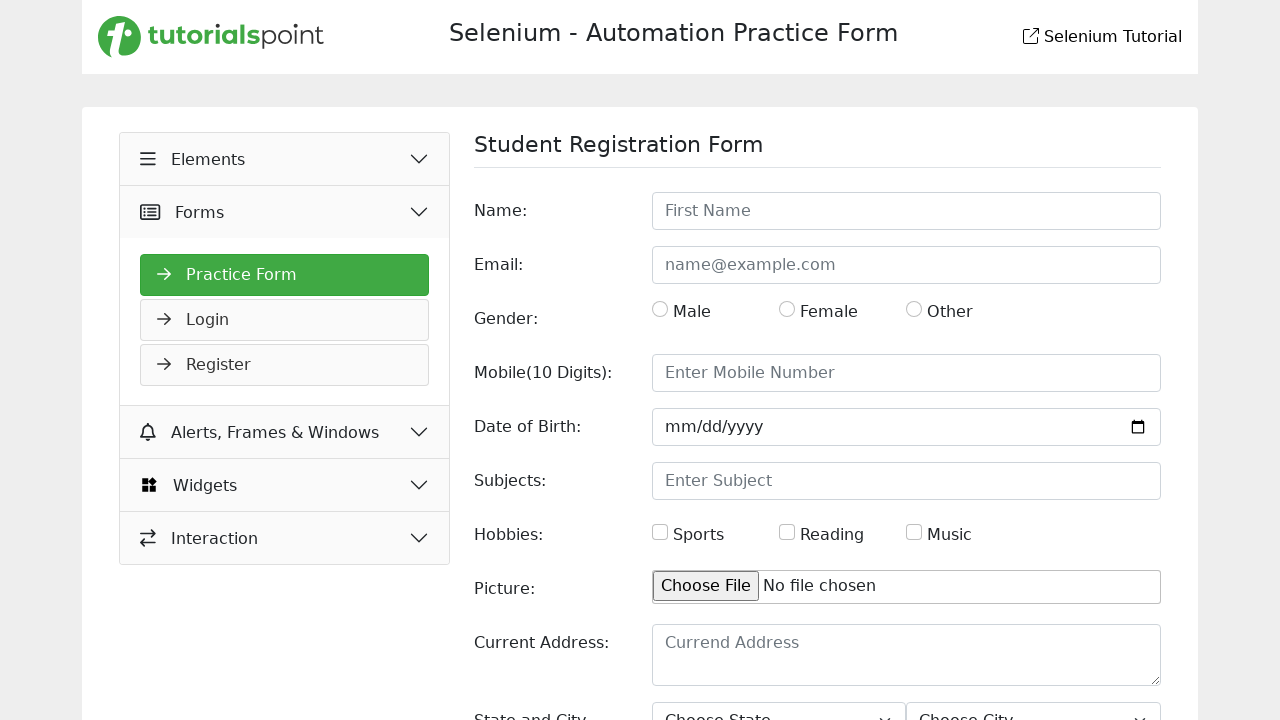

Verified link 25/36 with href: tabs.php
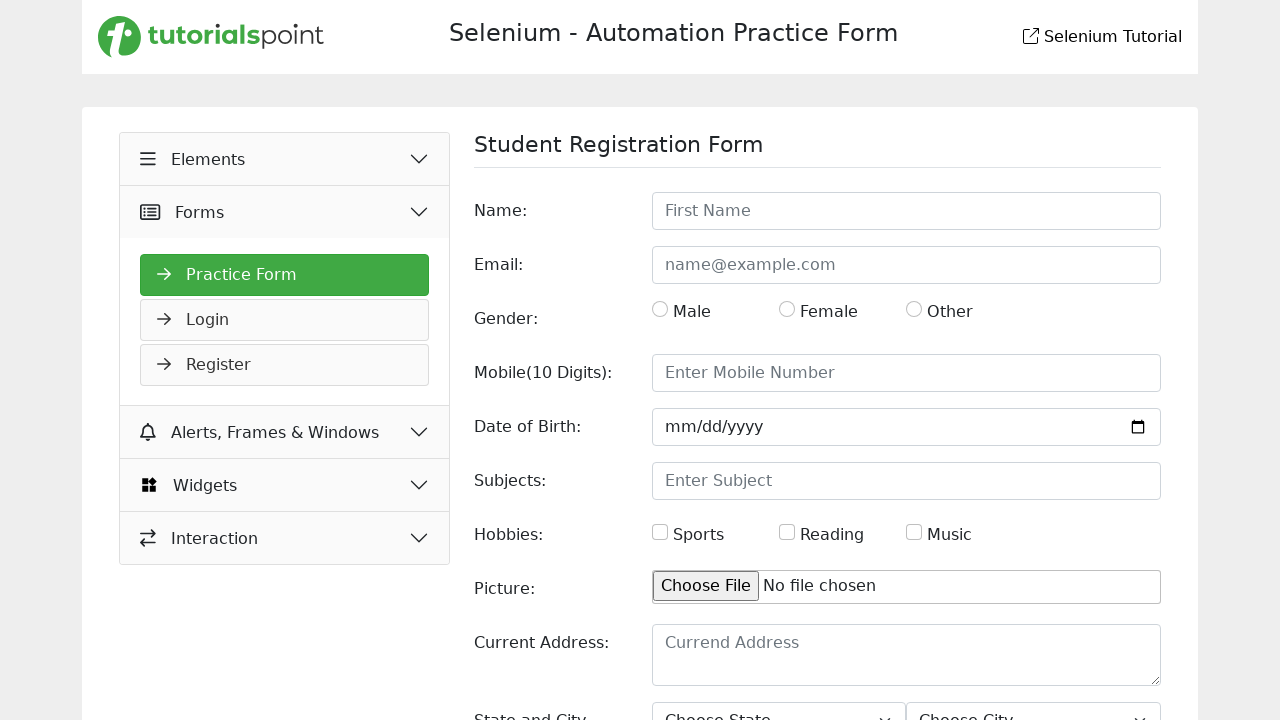

Verified link 26/36 with href: tool-tips.php
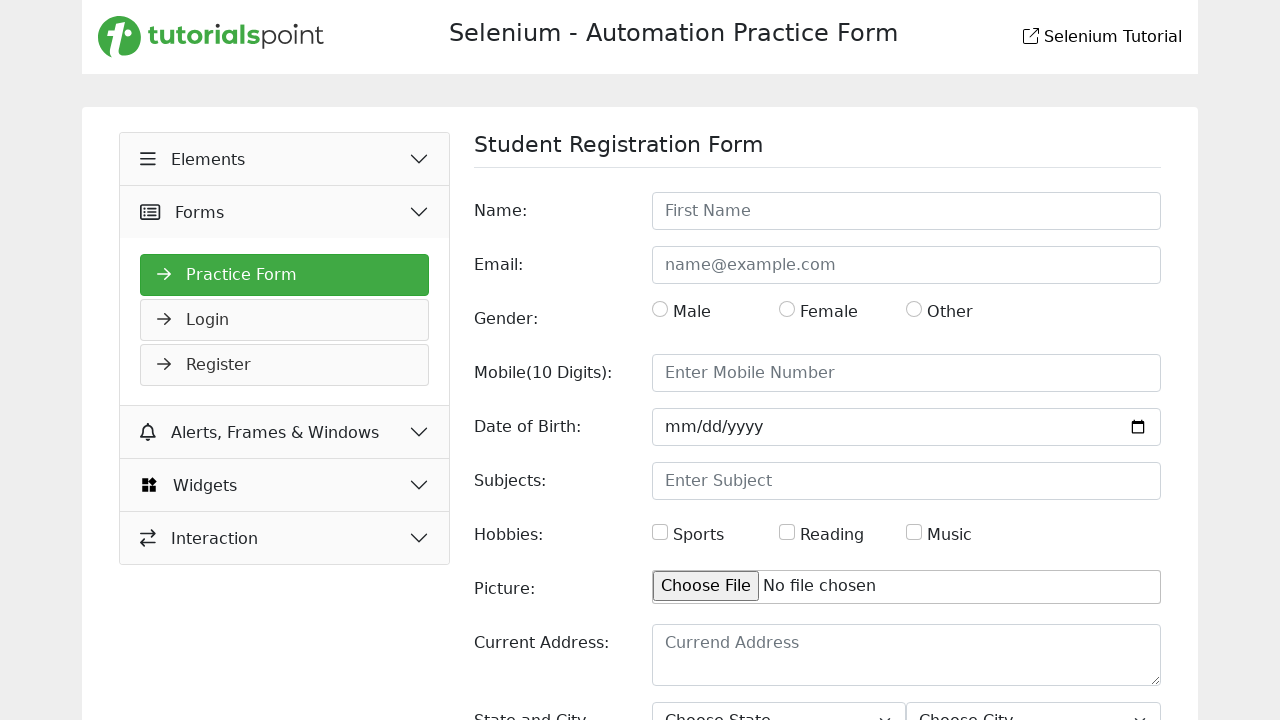

Verified link 27/36 with href: menu.php
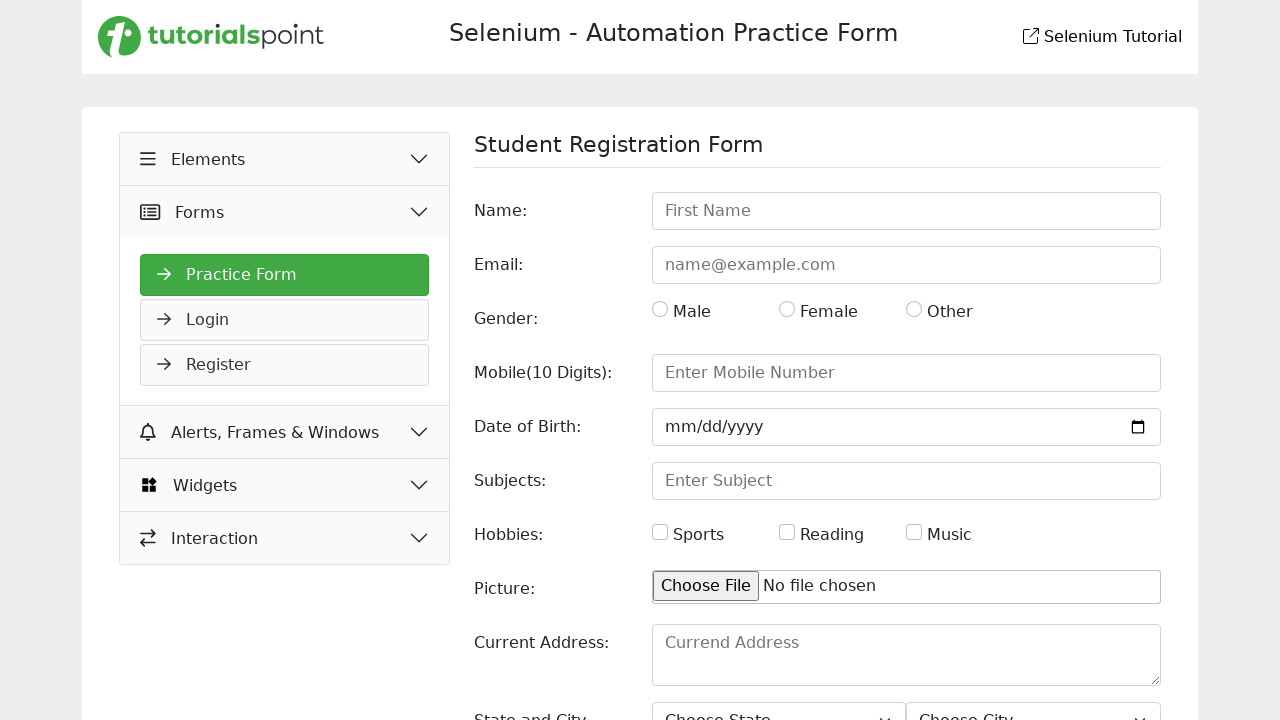

Verified link 28/36 with href: select-menu.php
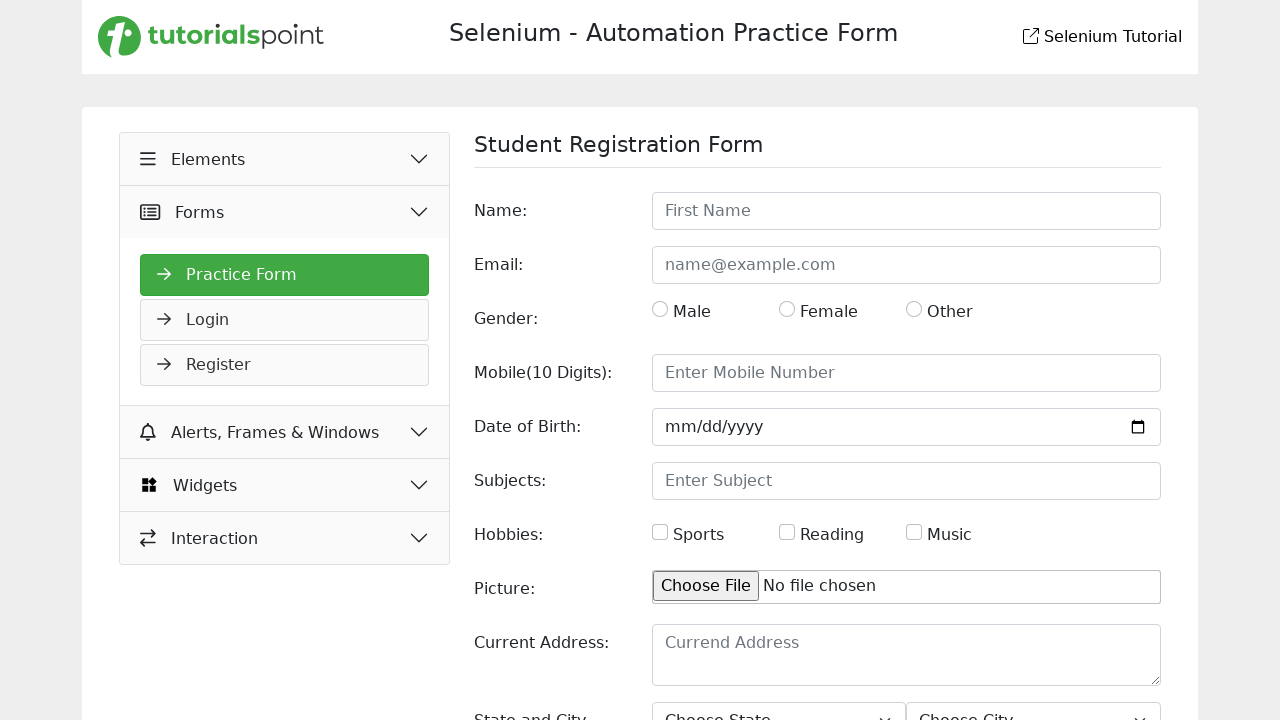

Verified link 29/36 with href: scroll-top.php
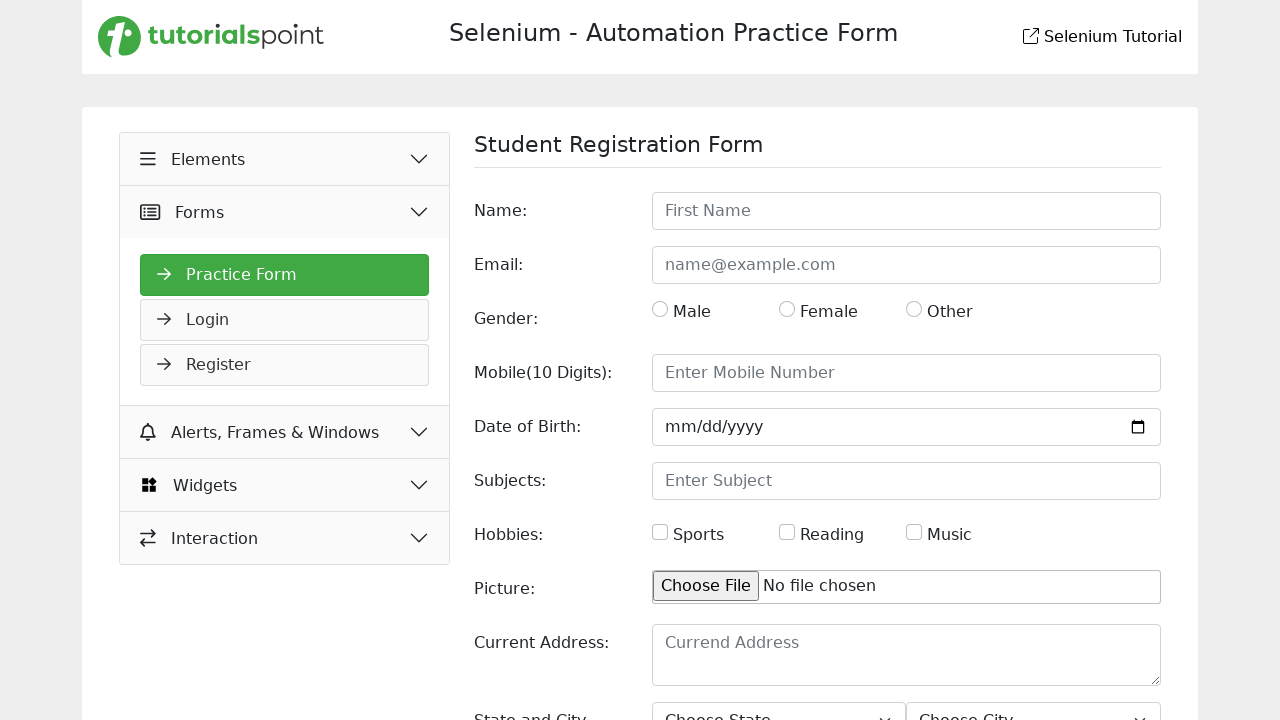

Verified link 30/36 with href: scroll-down.php
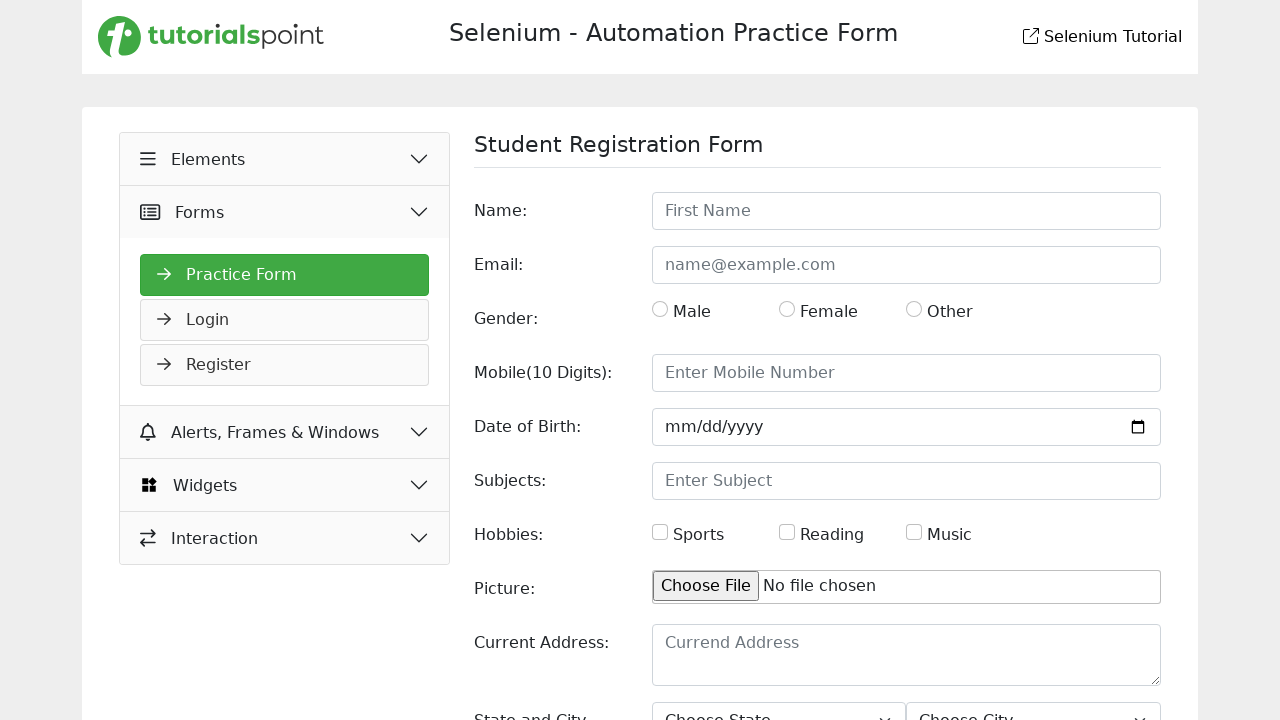

Verified link 31/36 with href: horizontal-scroll.php
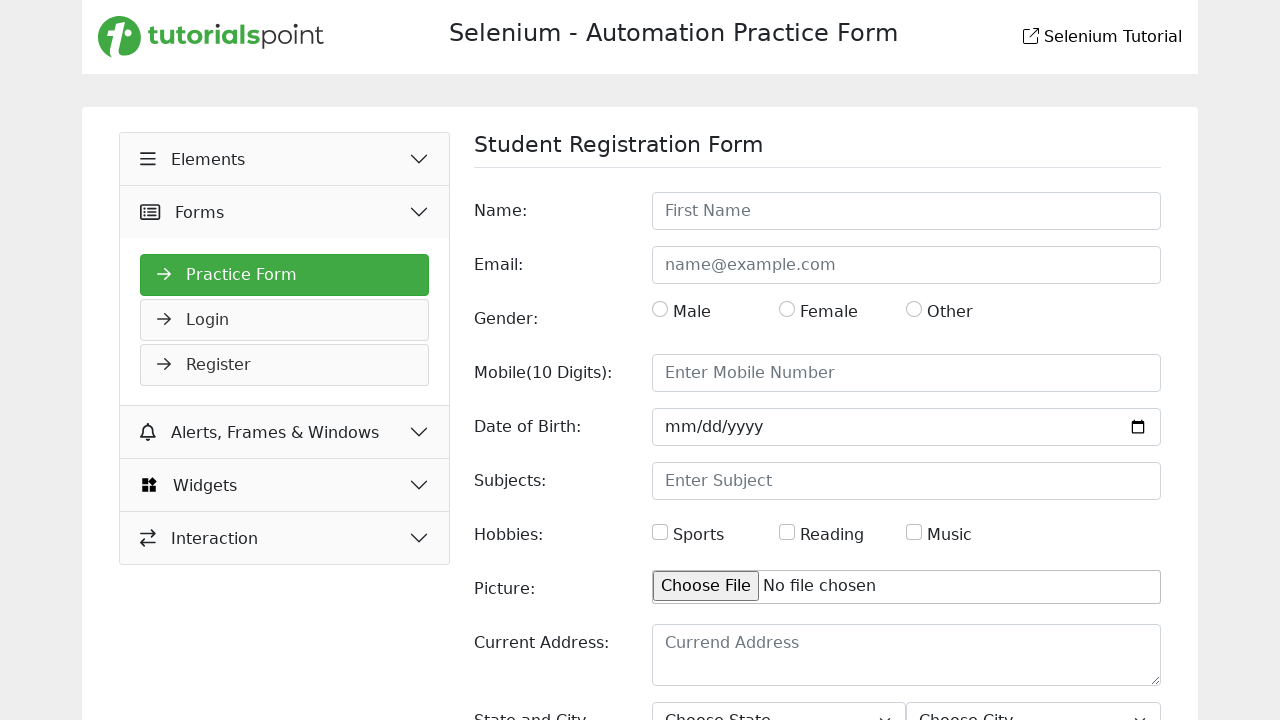

Verified link 32/36 with href: sortable.php
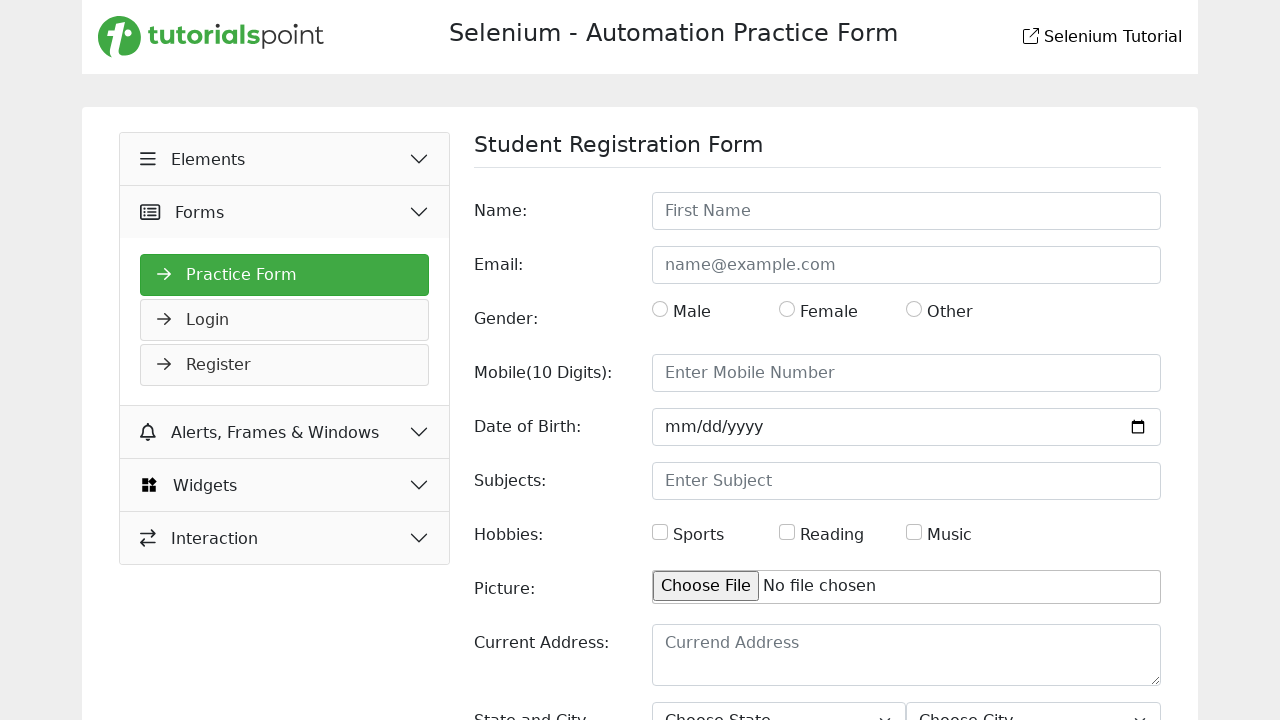

Verified link 33/36 with href: selectable.php
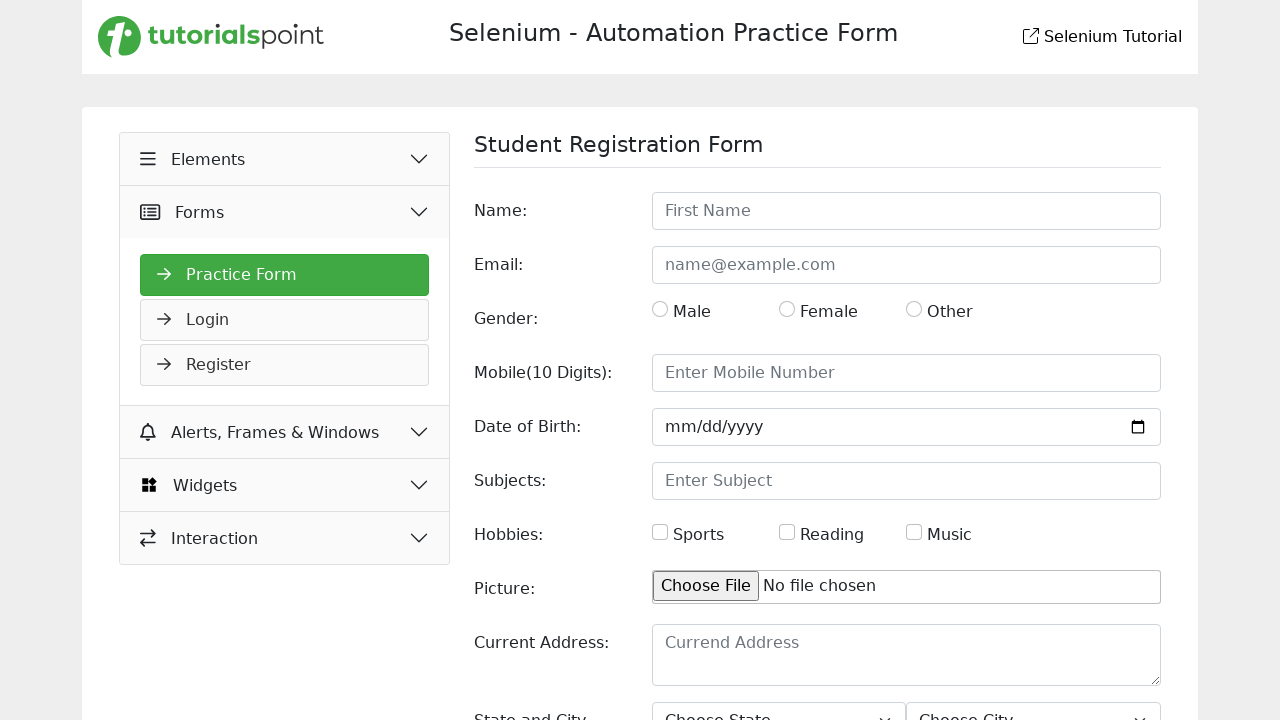

Verified link 34/36 with href: resizable.php
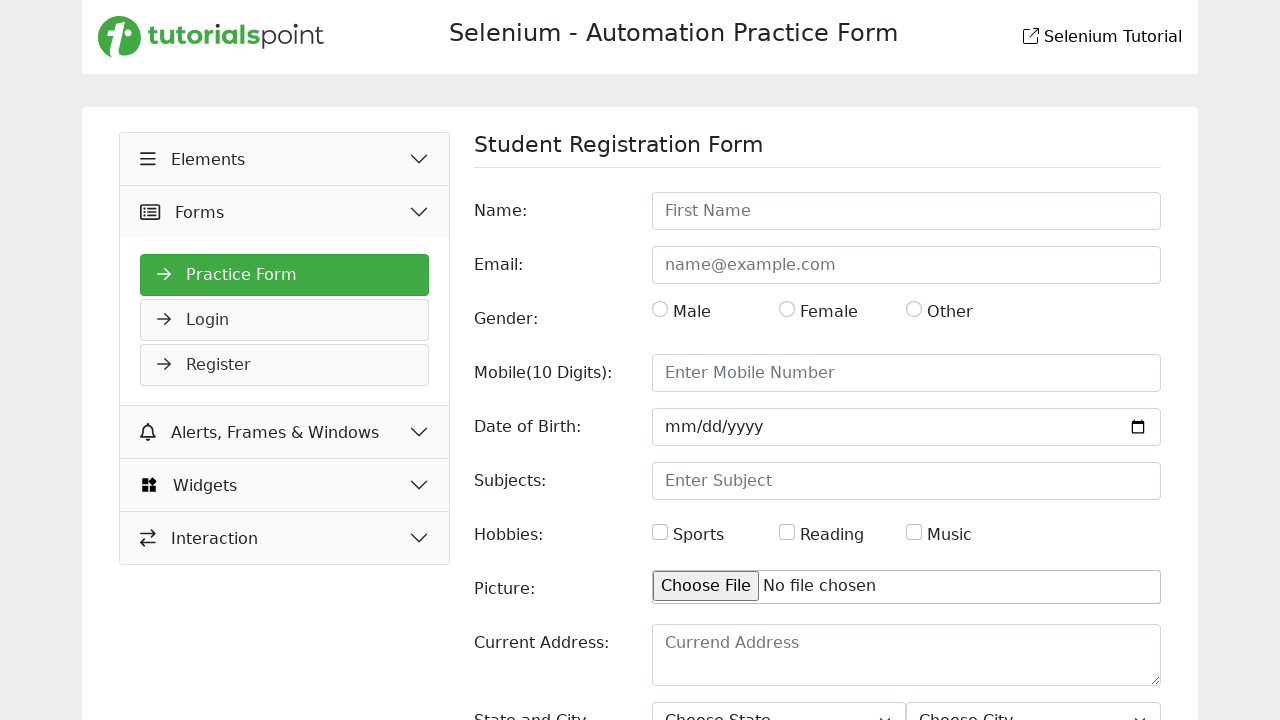

Verified link 35/36 with href: droppable.php
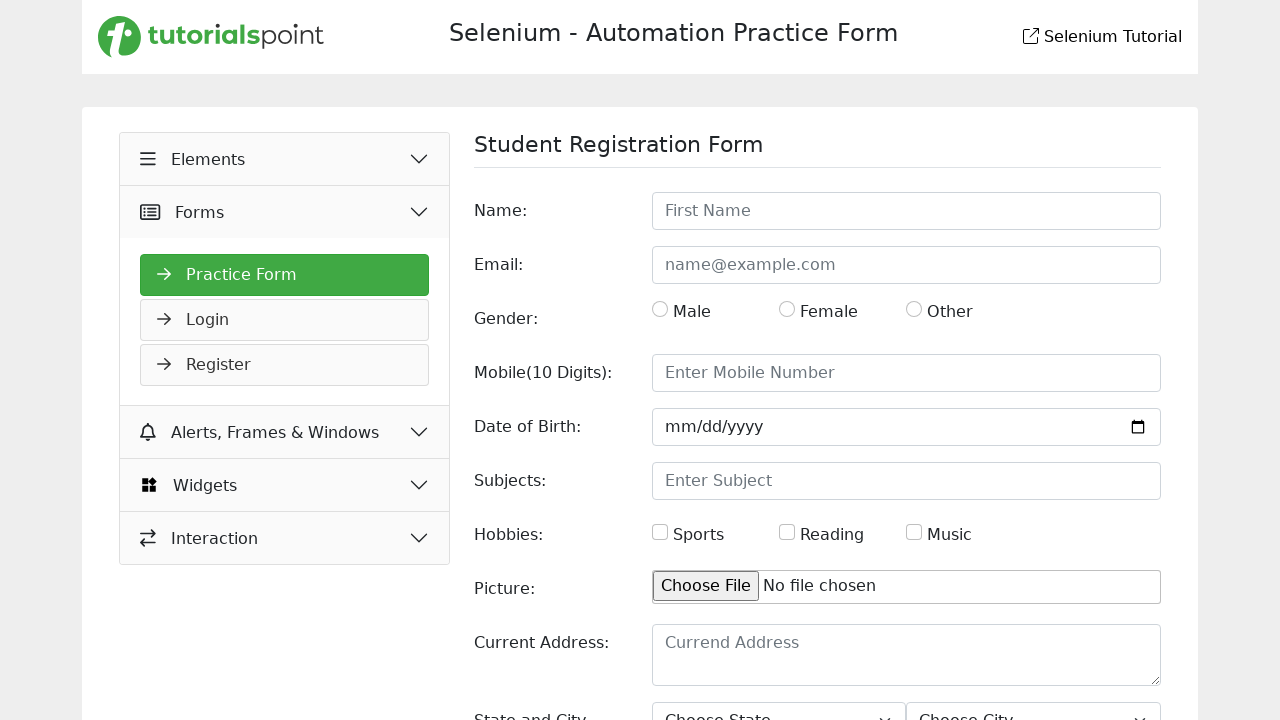

Verified link 36/36 with href: dragabble.php
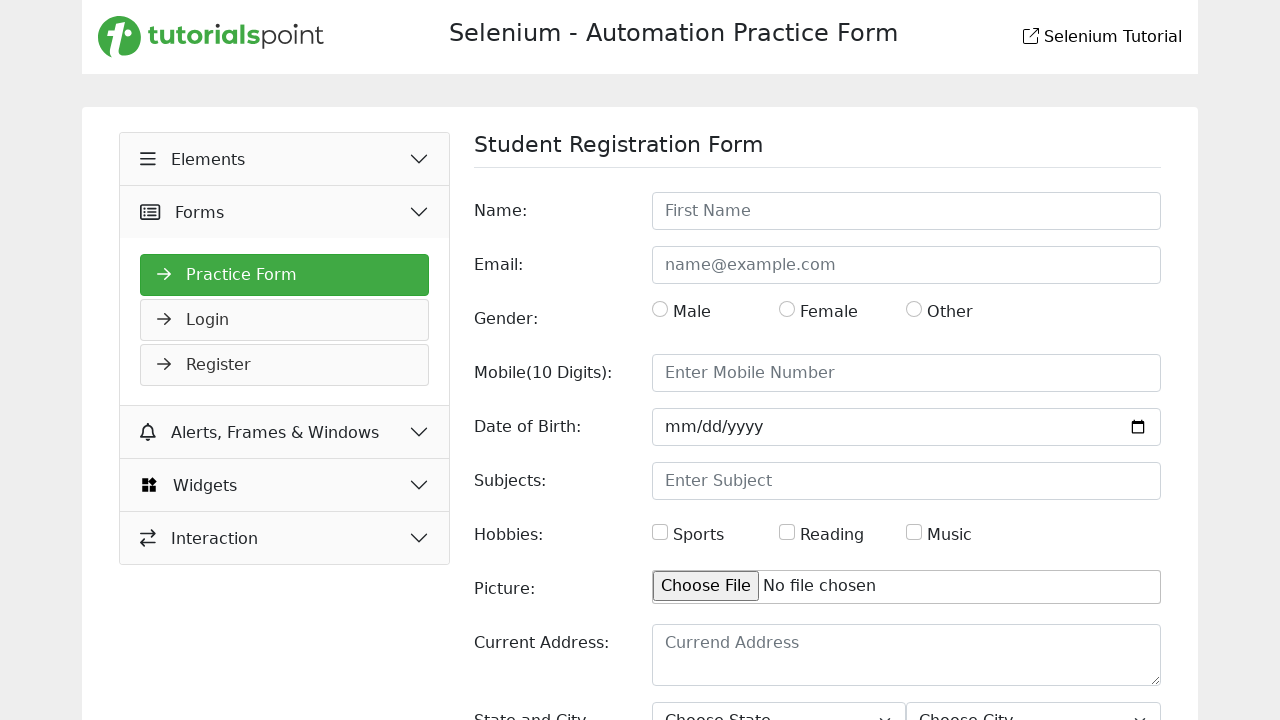

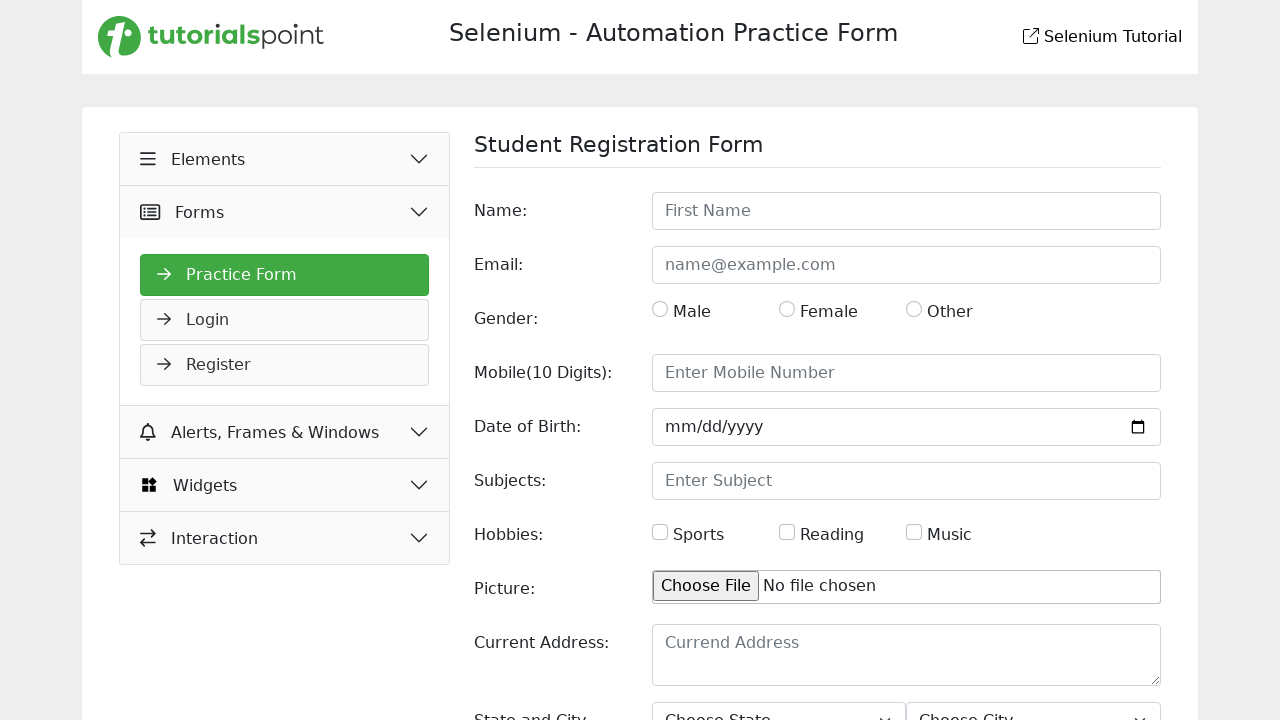